Tests how starting work later in life affects Social Security benefits by entering zero earnings for the first 13 working years and then salary for remaining years.

Starting URL: https://www.ssa.gov/OACT/quickcalc/

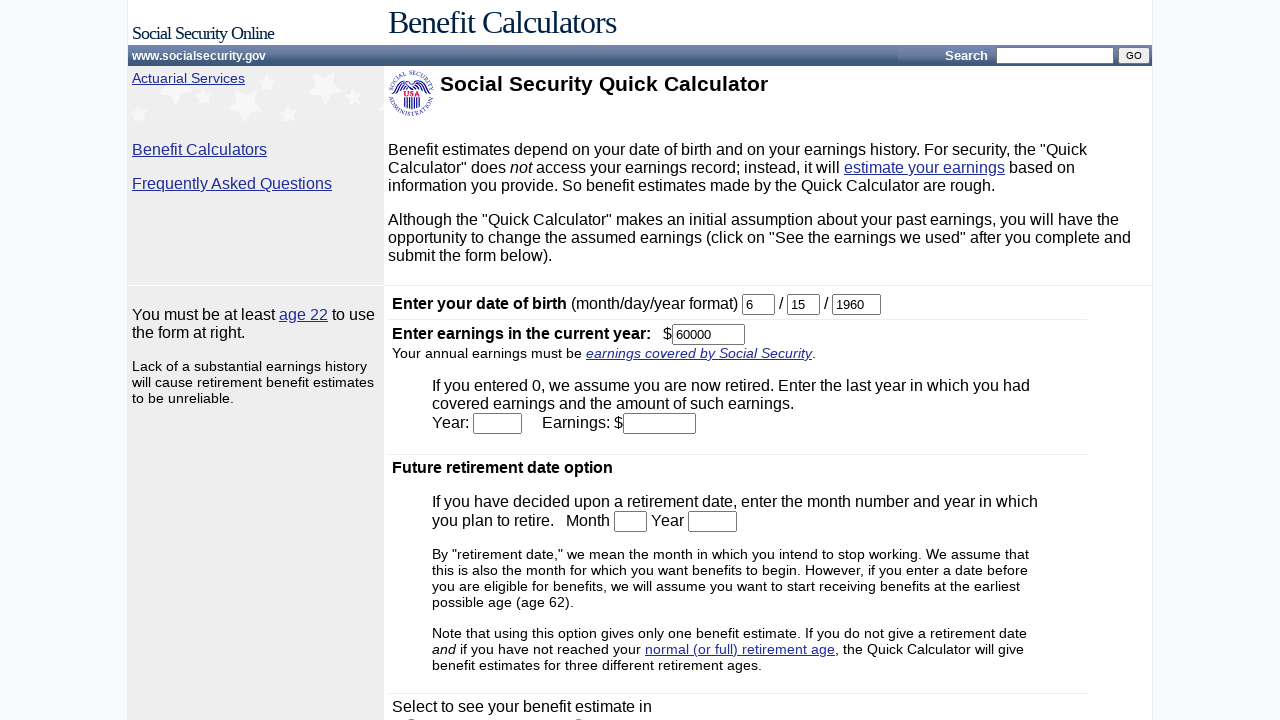

Filled month of birth with '1' on #month
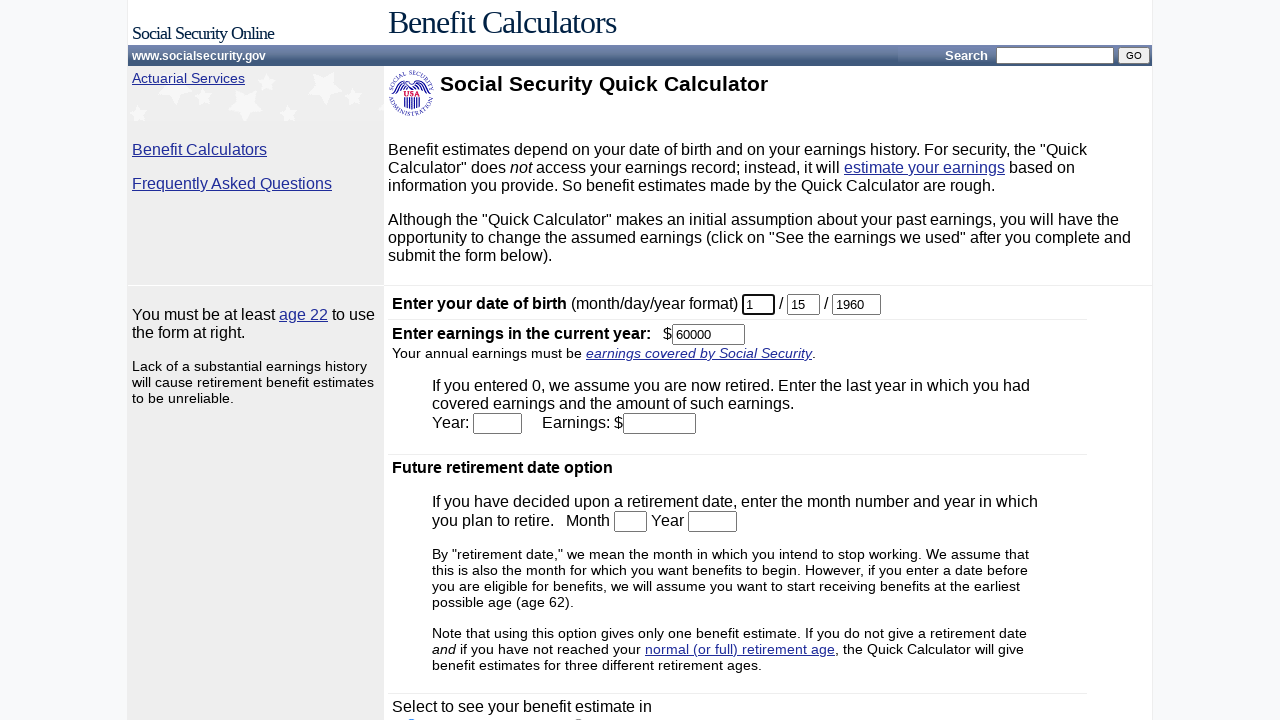

Filled day of birth with '1' on #day
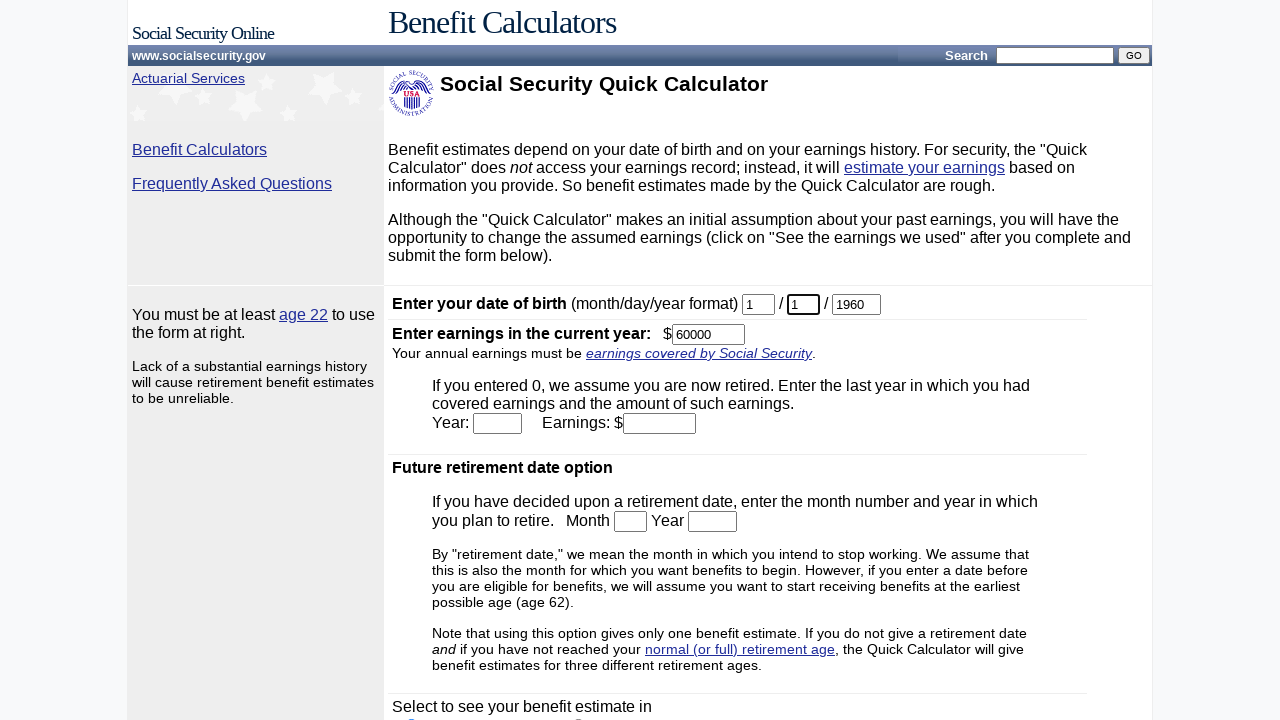

Filled year of birth with '1970' on #year
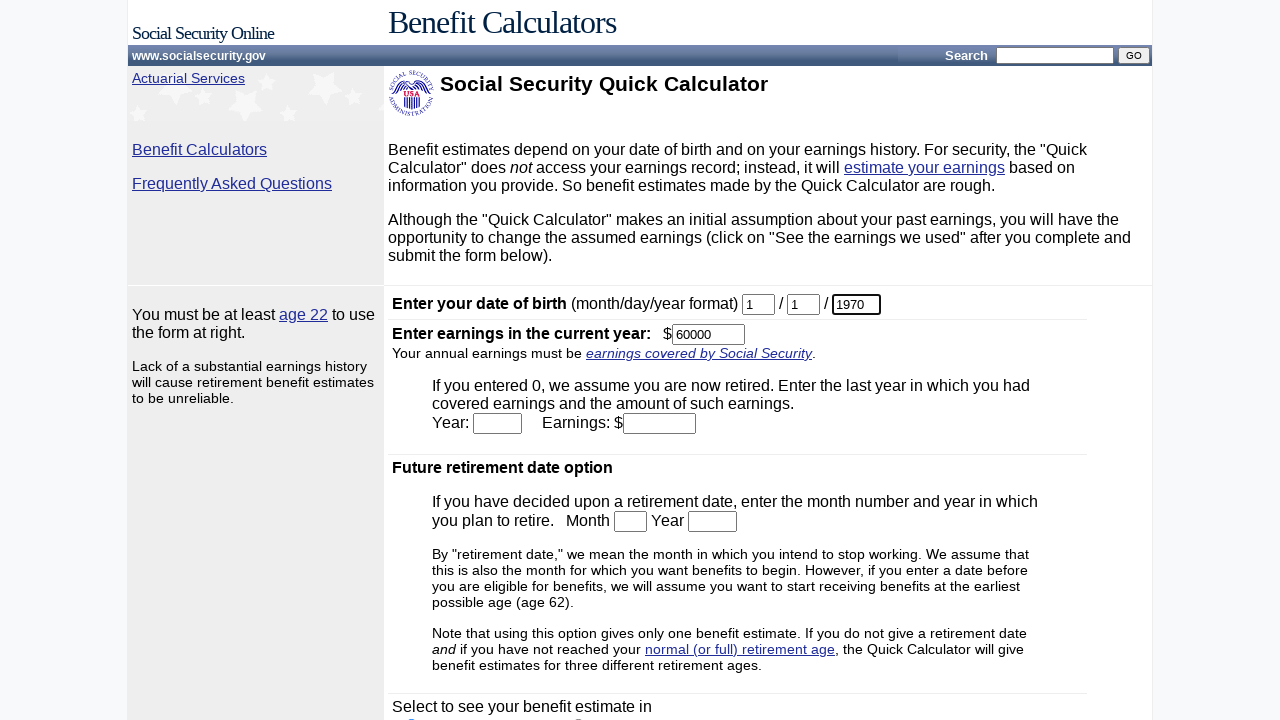

Filled current year earnings with '50000' on #earnings
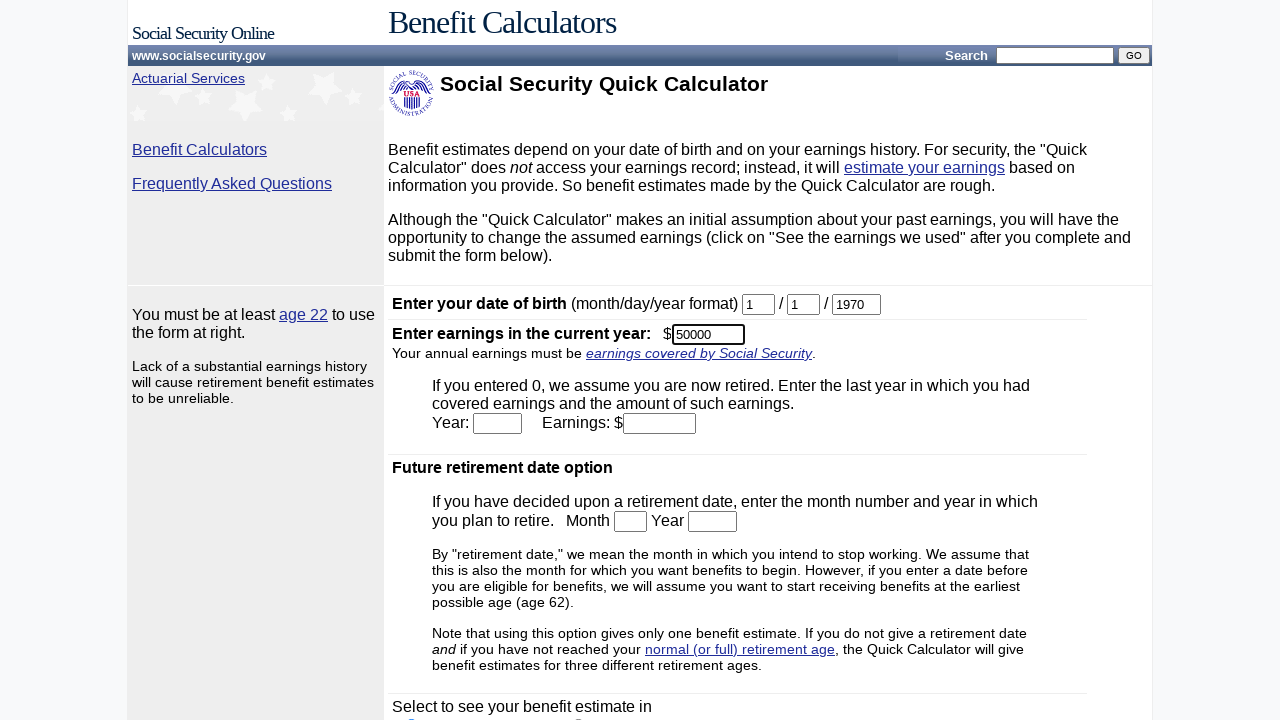

Clicked submit button to calculate initial benefits at (444, 568) on body > table:nth-child(6) > tbody > tr:nth-child(2) > td:nth-child(2) > form > t
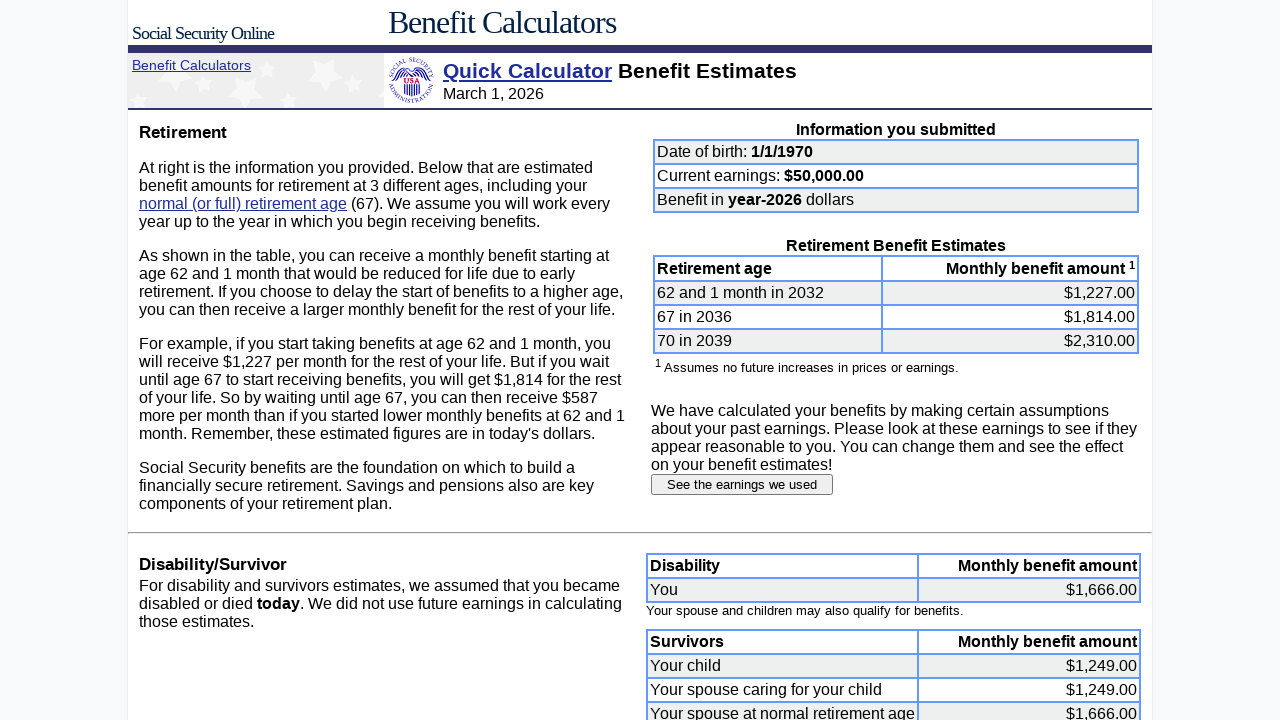

Waited for benefit amount to display
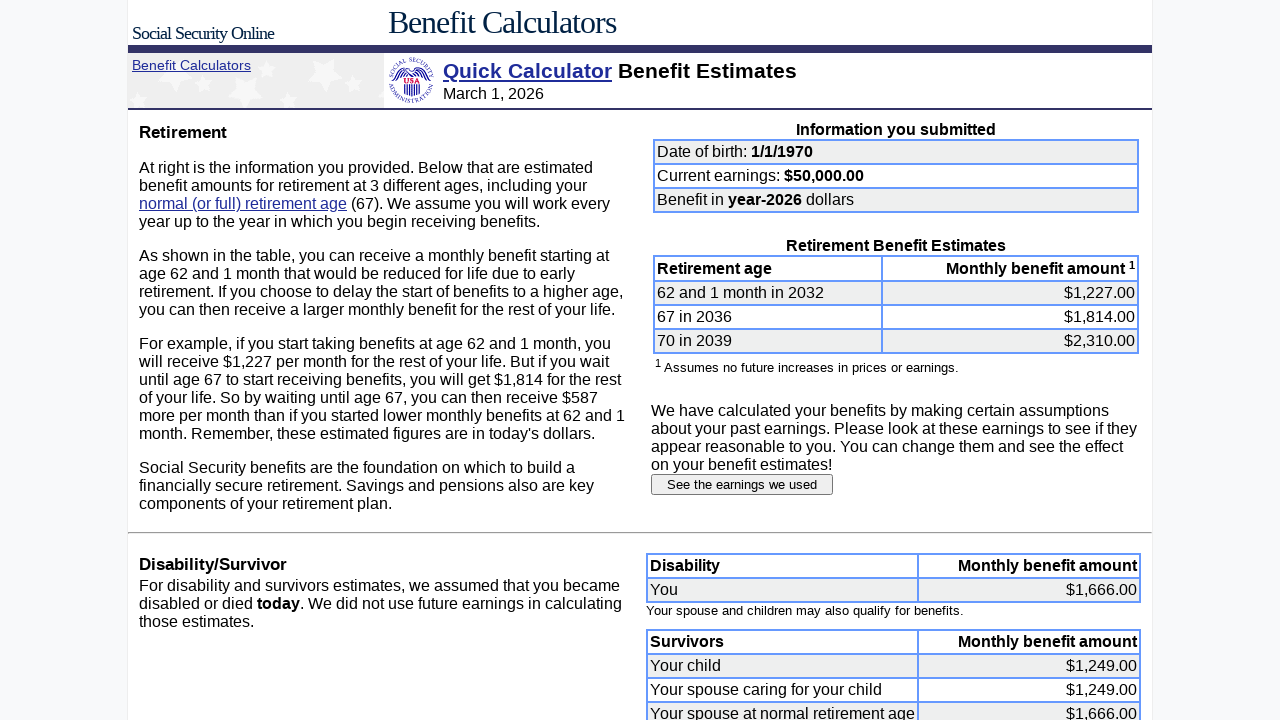

Clicked earnings history button to access detailed earnings page at (742, 484) on body > table:nth-child(3) > tbody > tr:nth-child(3) > td > form > input[type=sub
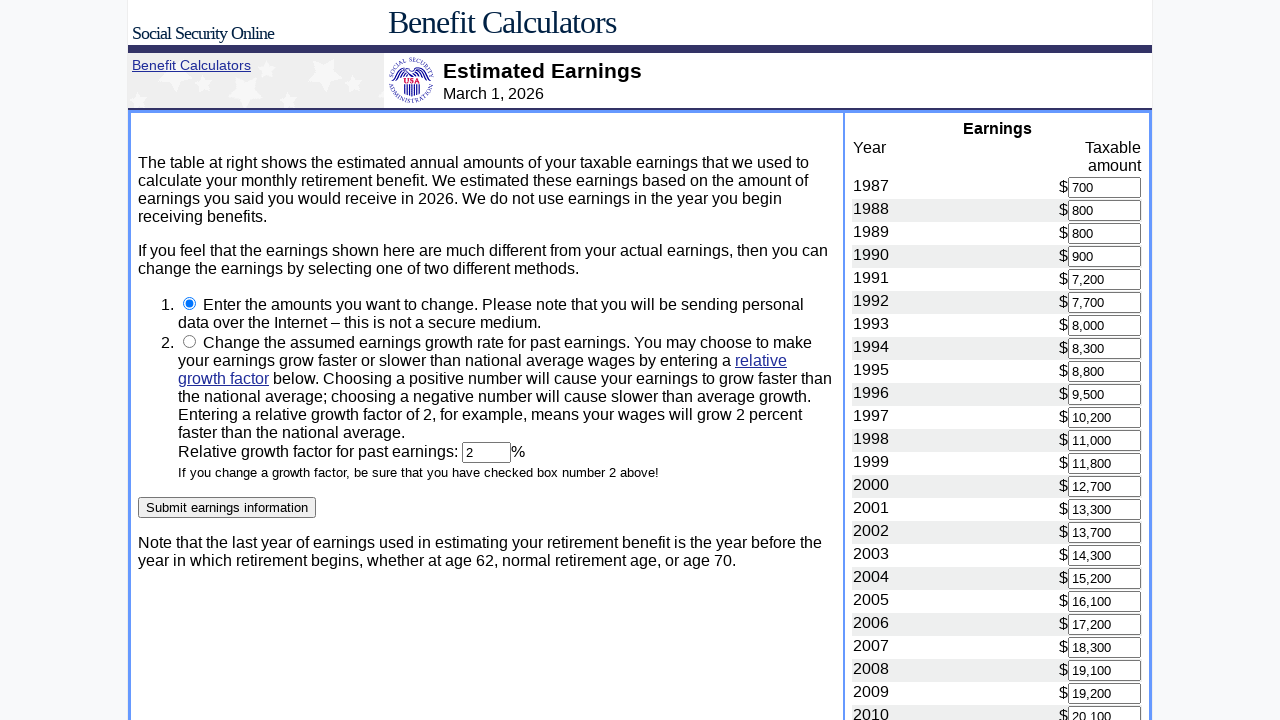

Filled earnings for year 1987 with '0' on input[name='1987']
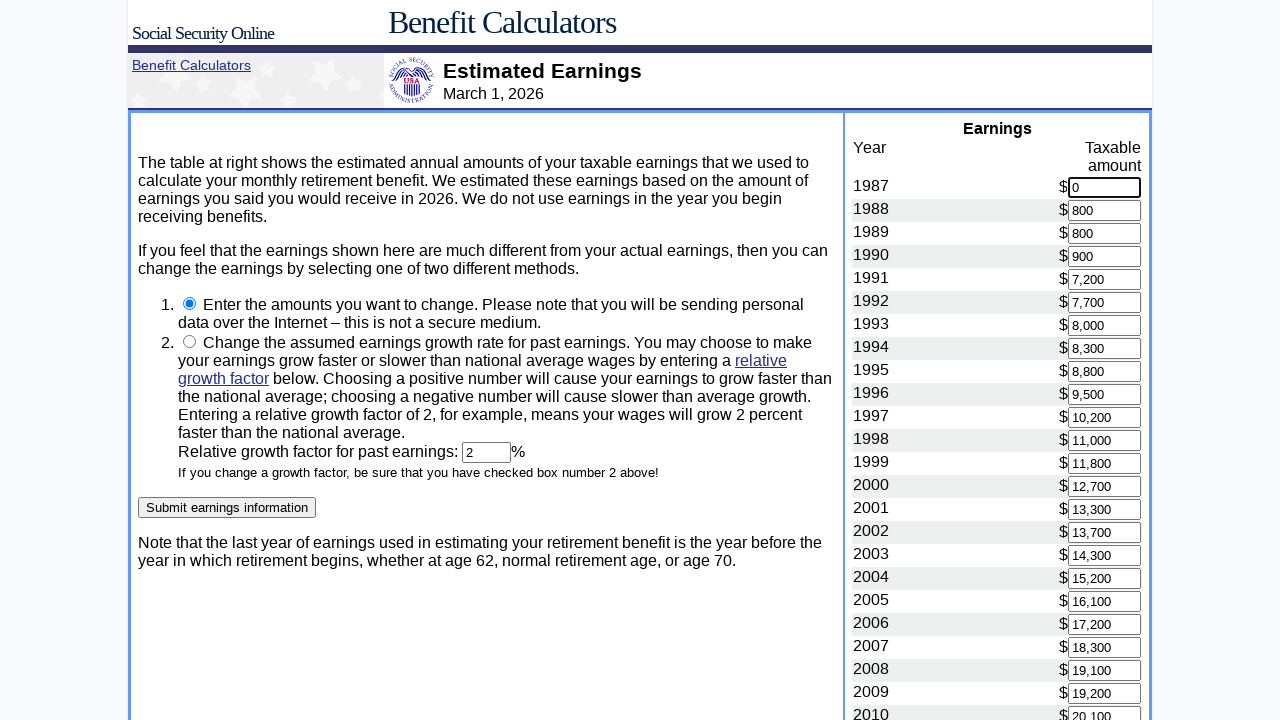

Filled earnings for year 1988 with '0' on input[name='1988']
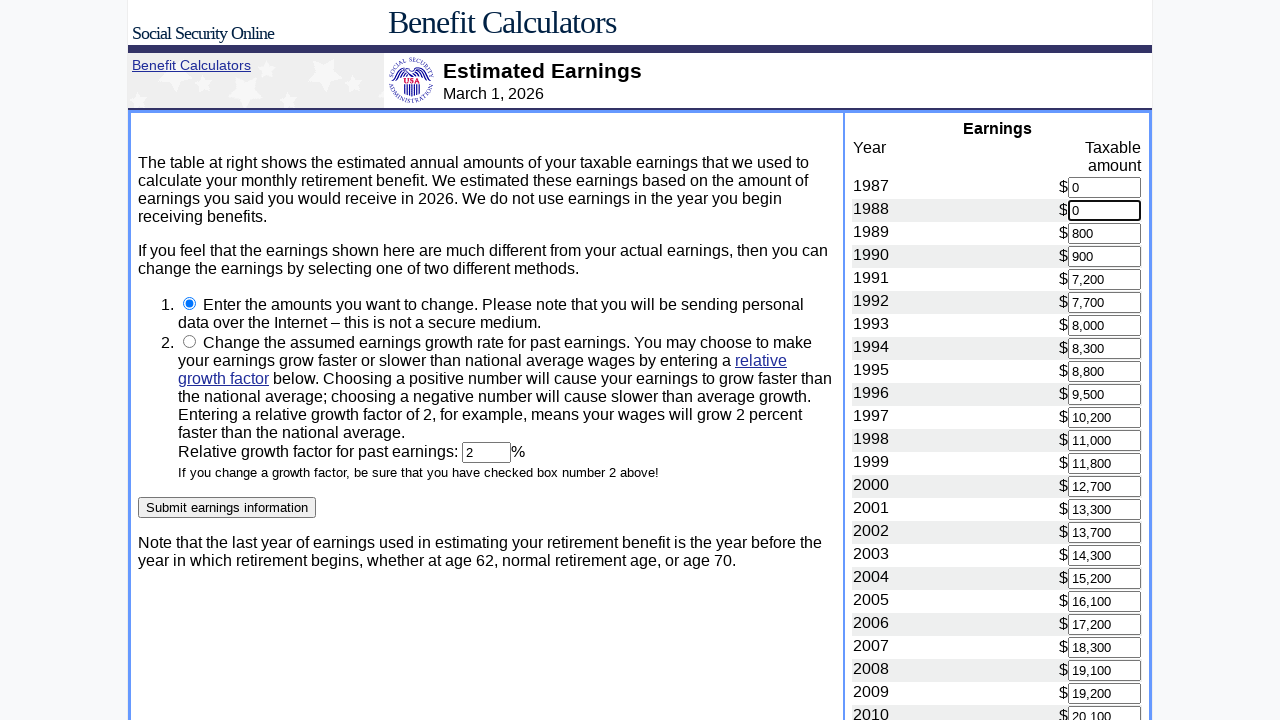

Filled earnings for year 1989 with '0' on input[name='1989']
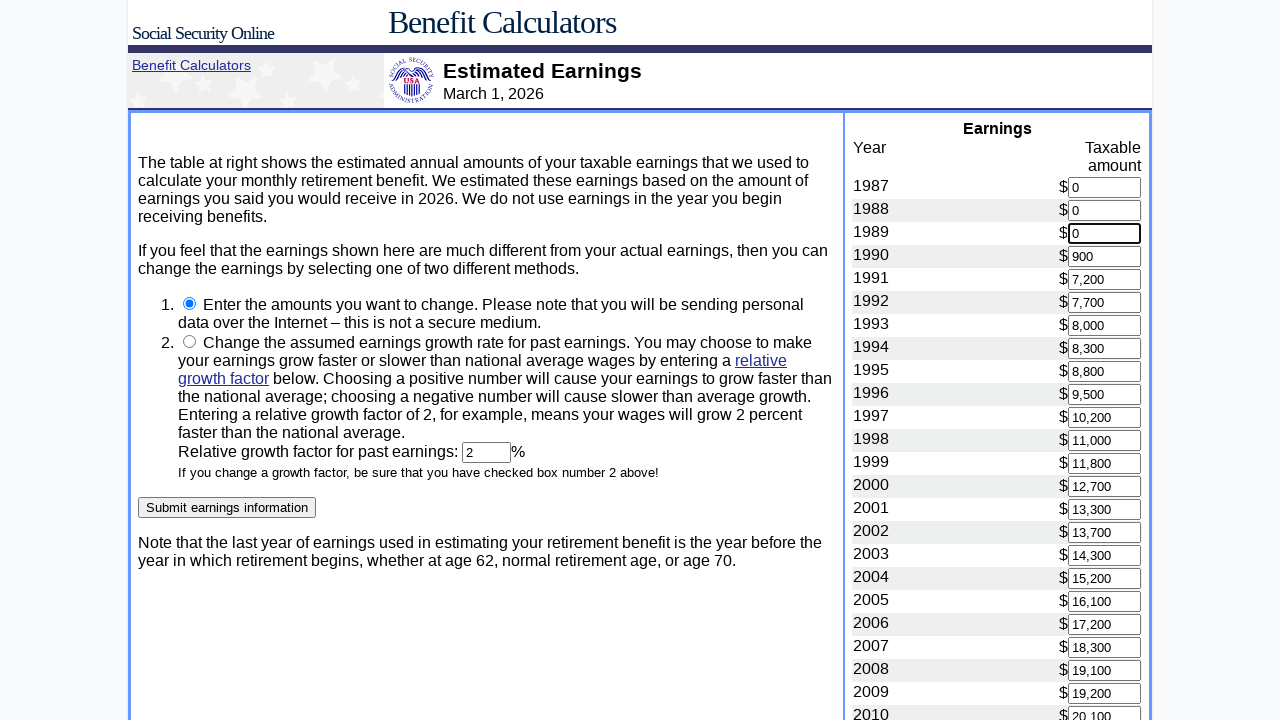

Filled earnings for year 1990 with '0' on input[name='1990']
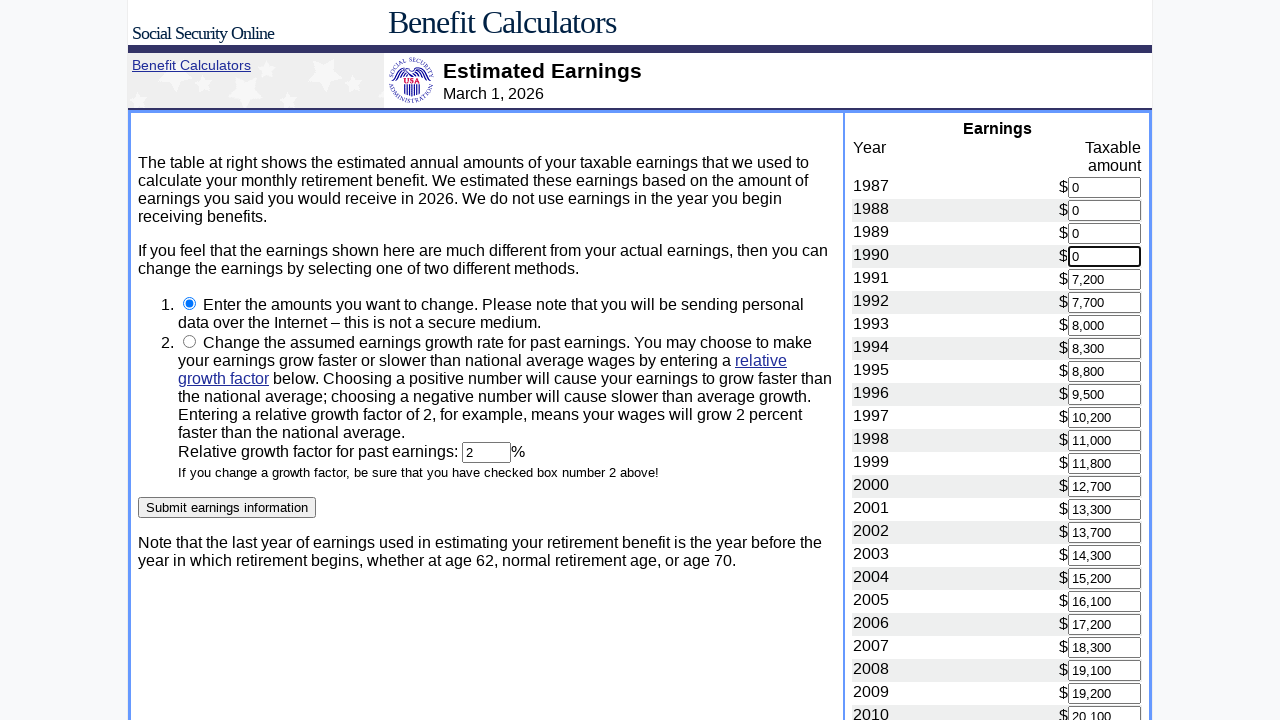

Filled earnings for year 1991 with '0' on input[name='1991']
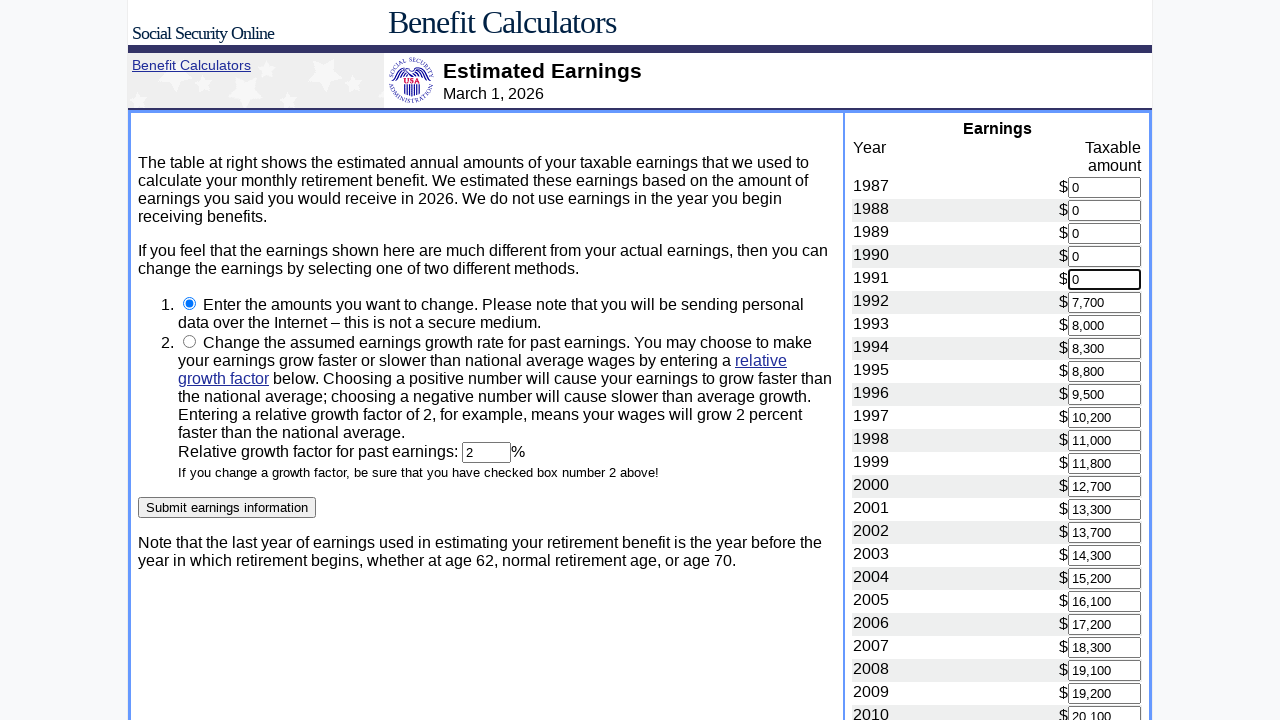

Filled earnings for year 1992 with '0' on input[name='1992']
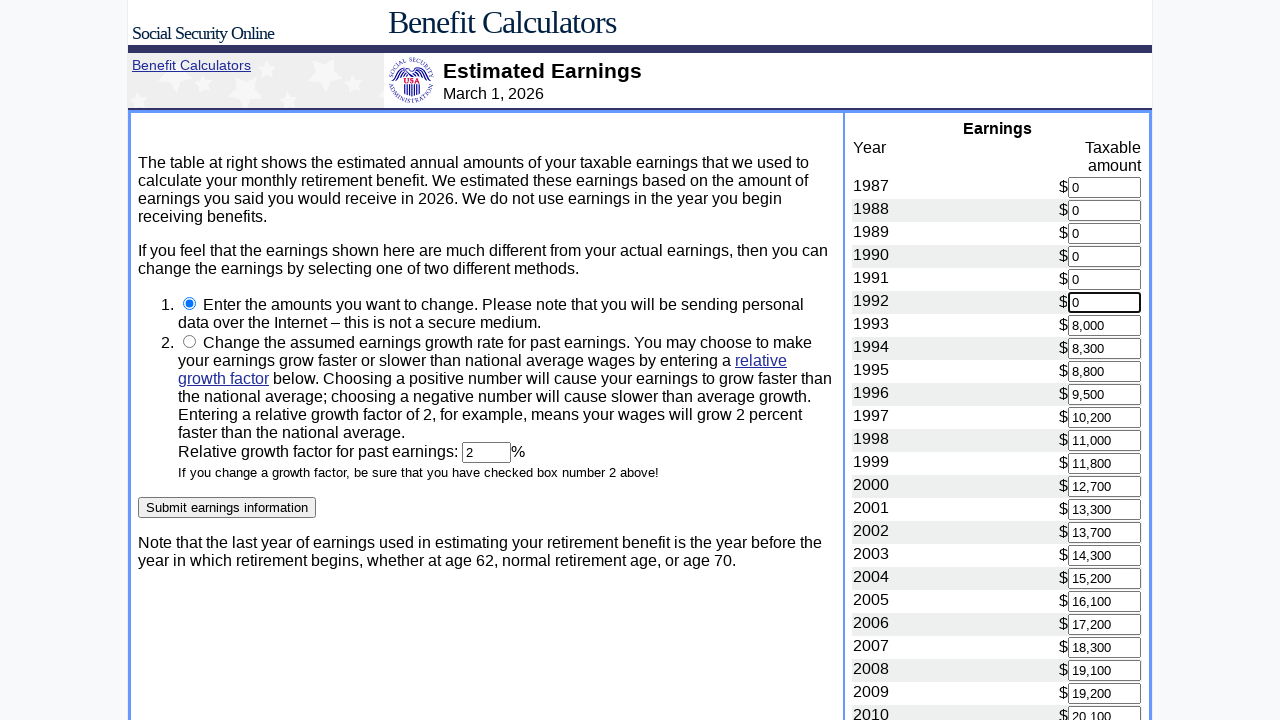

Filled earnings for year 1993 with '0' on input[name='1993']
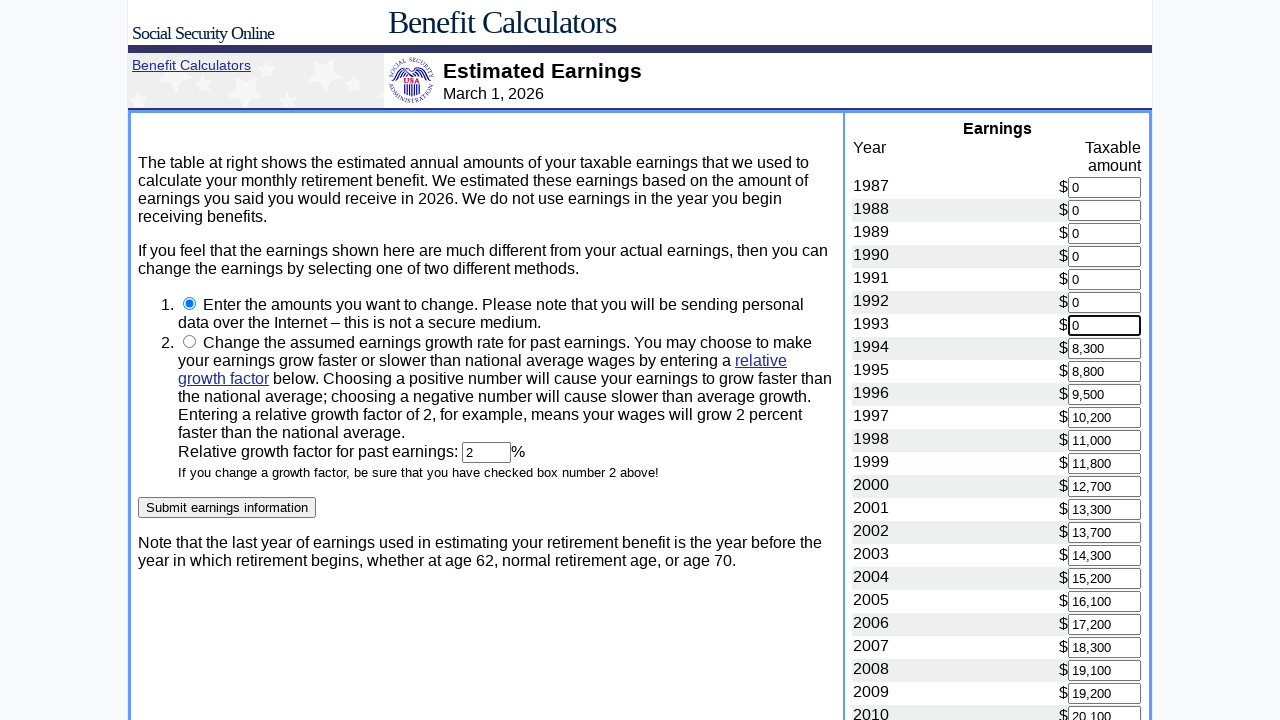

Filled earnings for year 1994 with '0' on input[name='1994']
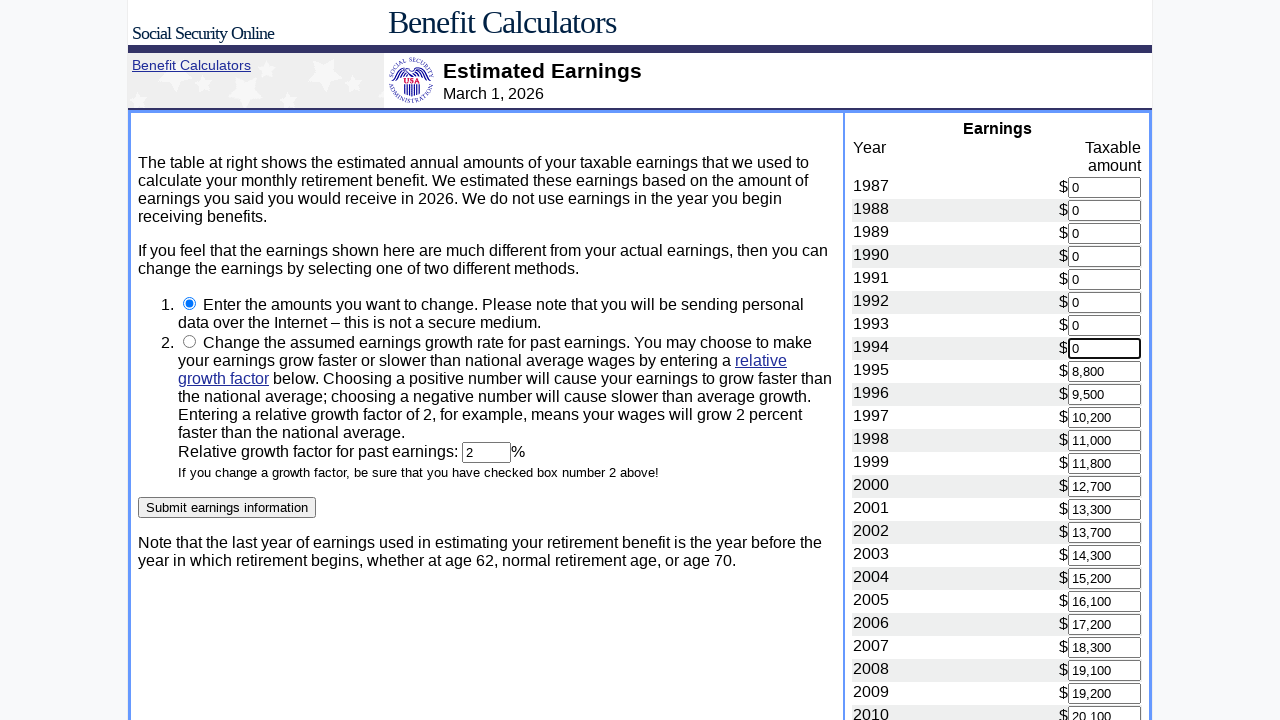

Filled earnings for year 1995 with '0' on input[name='1995']
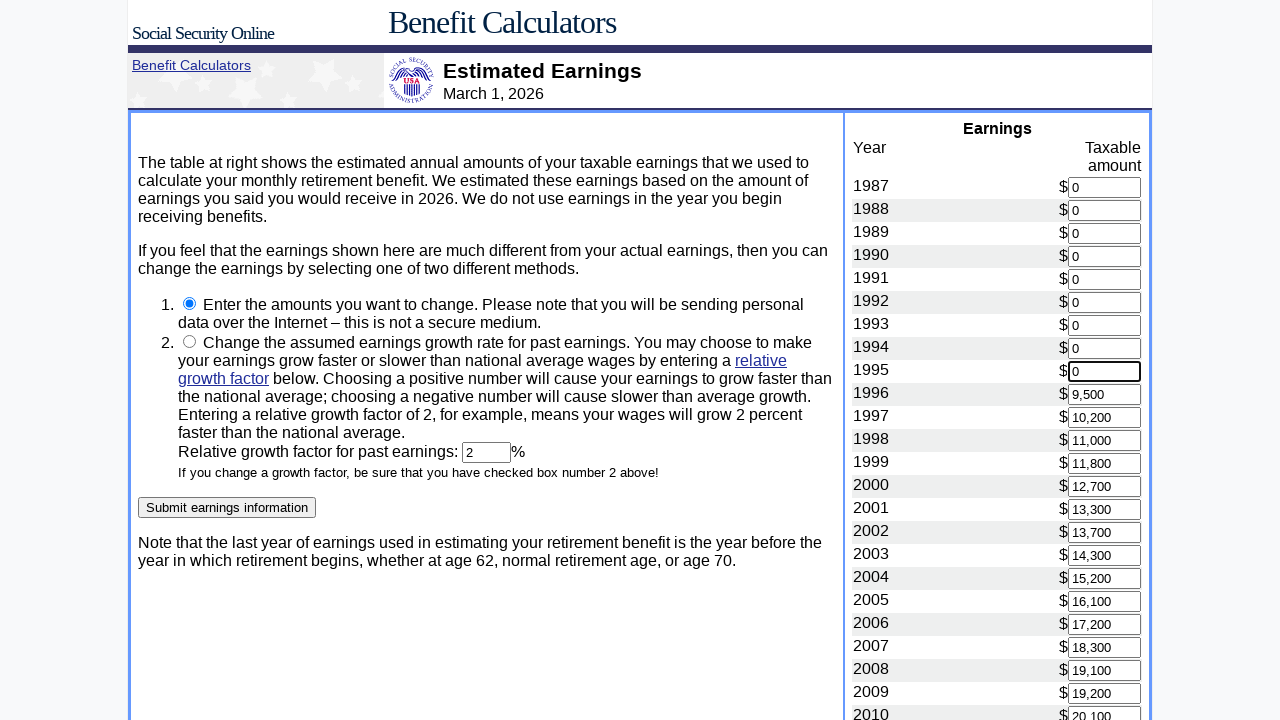

Filled earnings for year 1996 with '0' on input[name='1996']
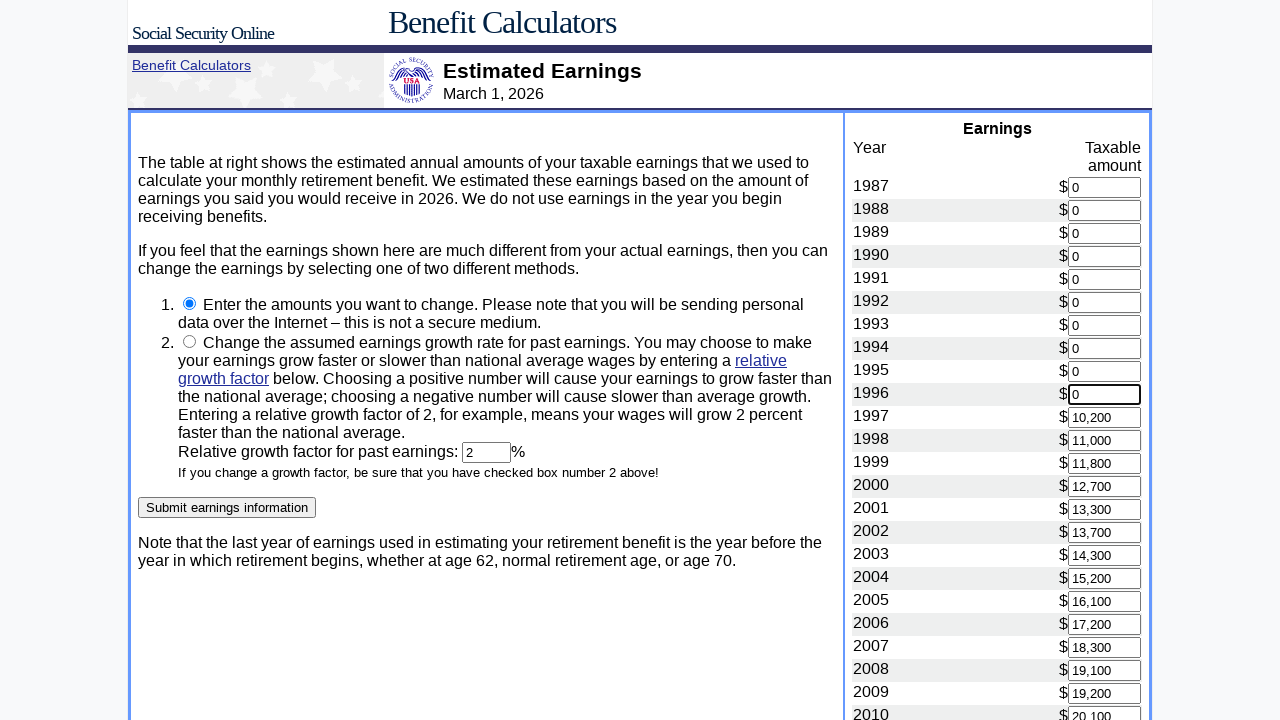

Filled earnings for year 1997 with '0' on input[name='1997']
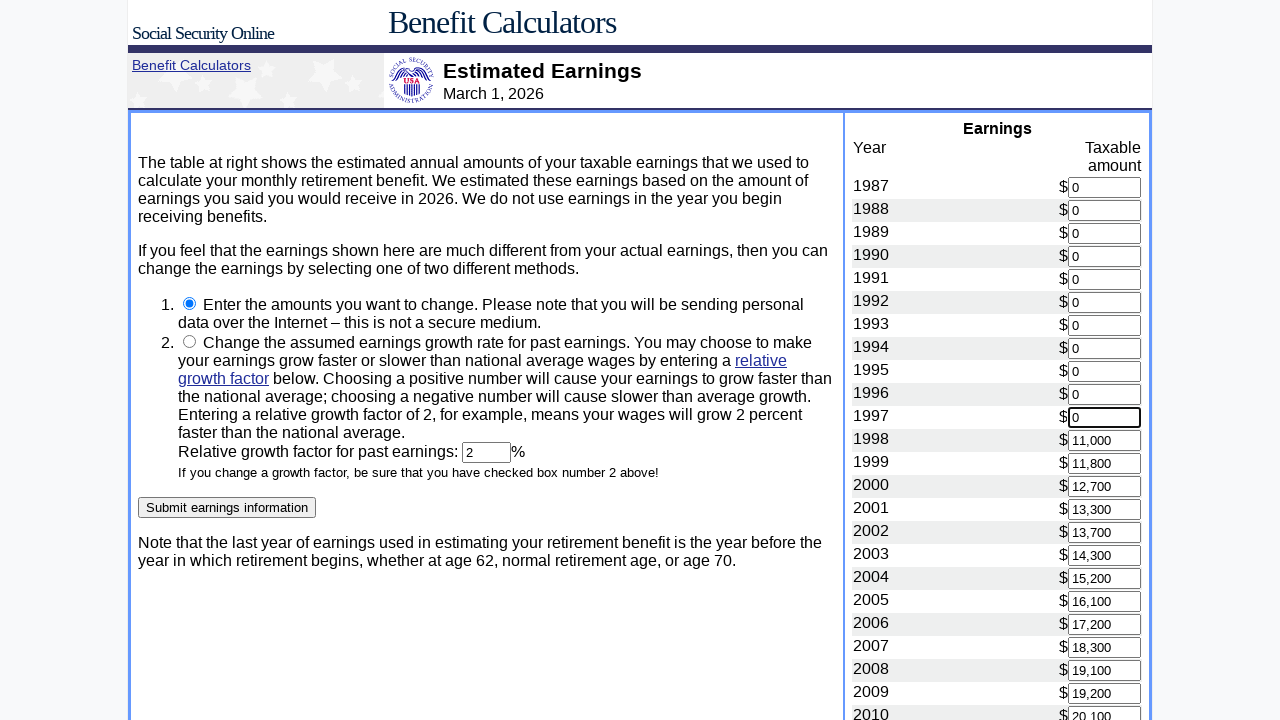

Filled earnings for year 1998 with '0' on input[name='1998']
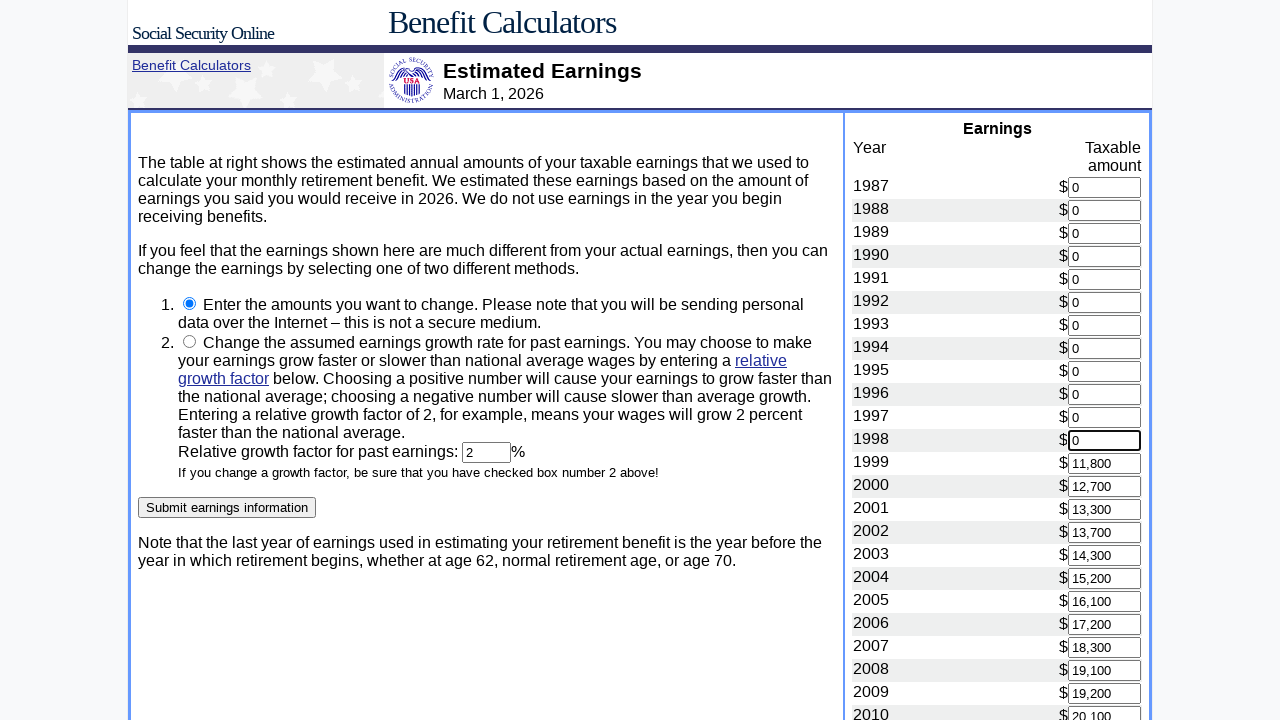

Filled earnings for year 1999 with '0' on input[name='1999']
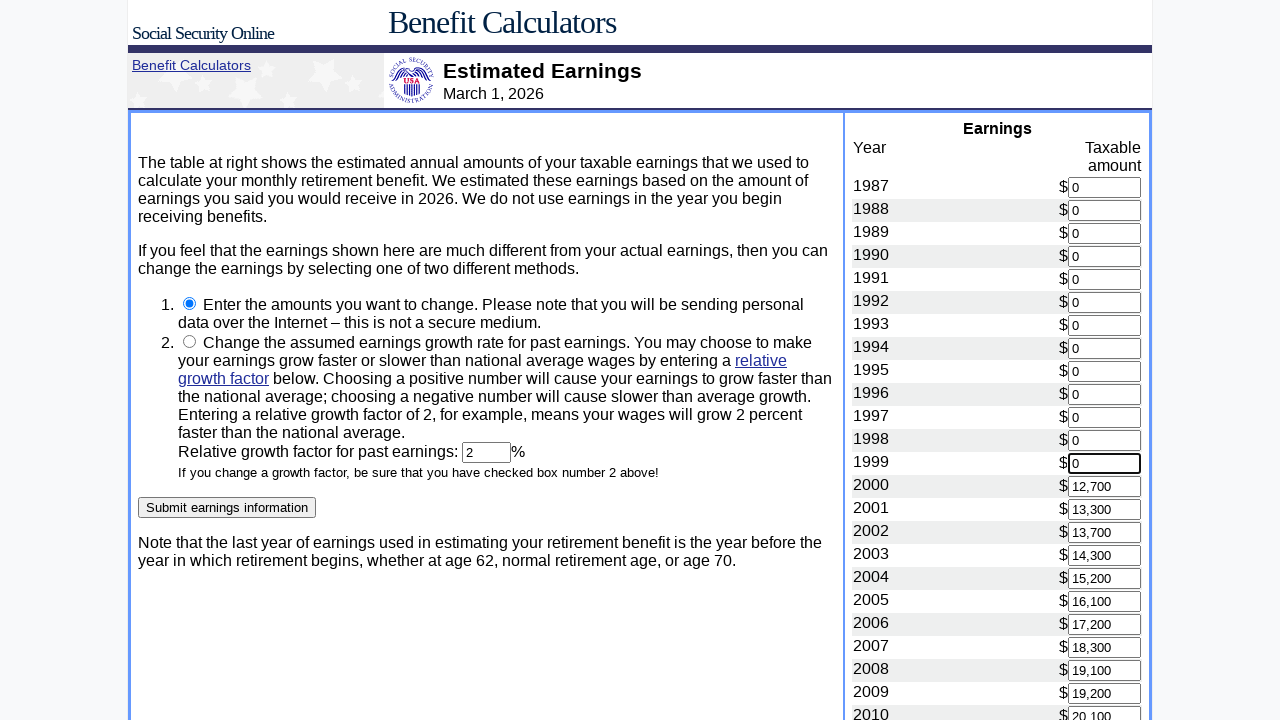

Filled earnings for year 2000 with '50000' on input[name='2000']
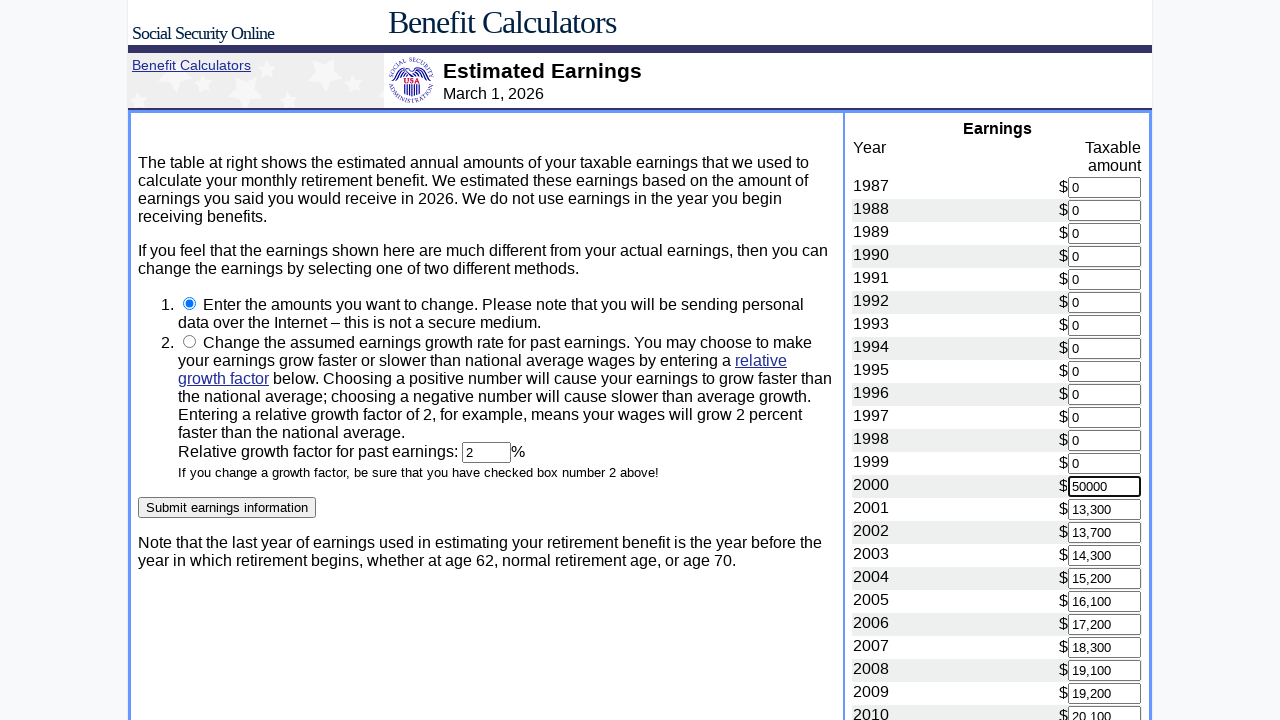

Filled earnings for year 2001 with '50000' on input[name='2001']
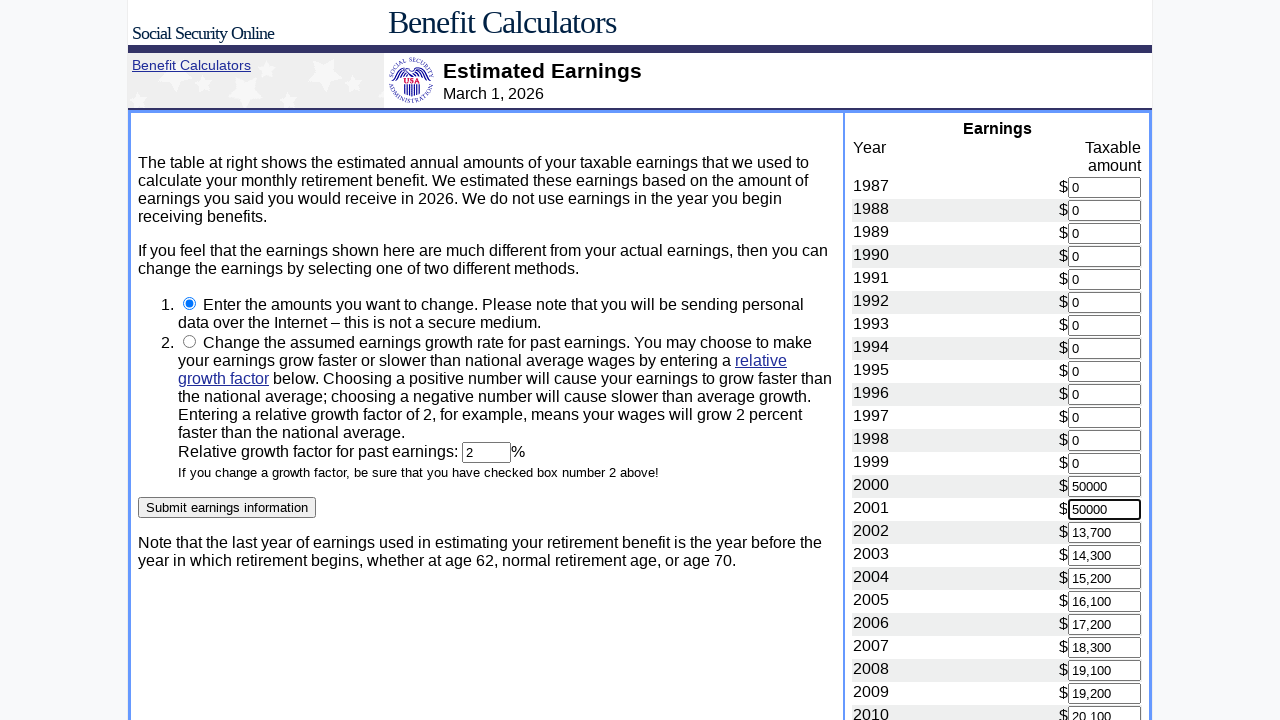

Filled earnings for year 2002 with '50000' on input[name='2002']
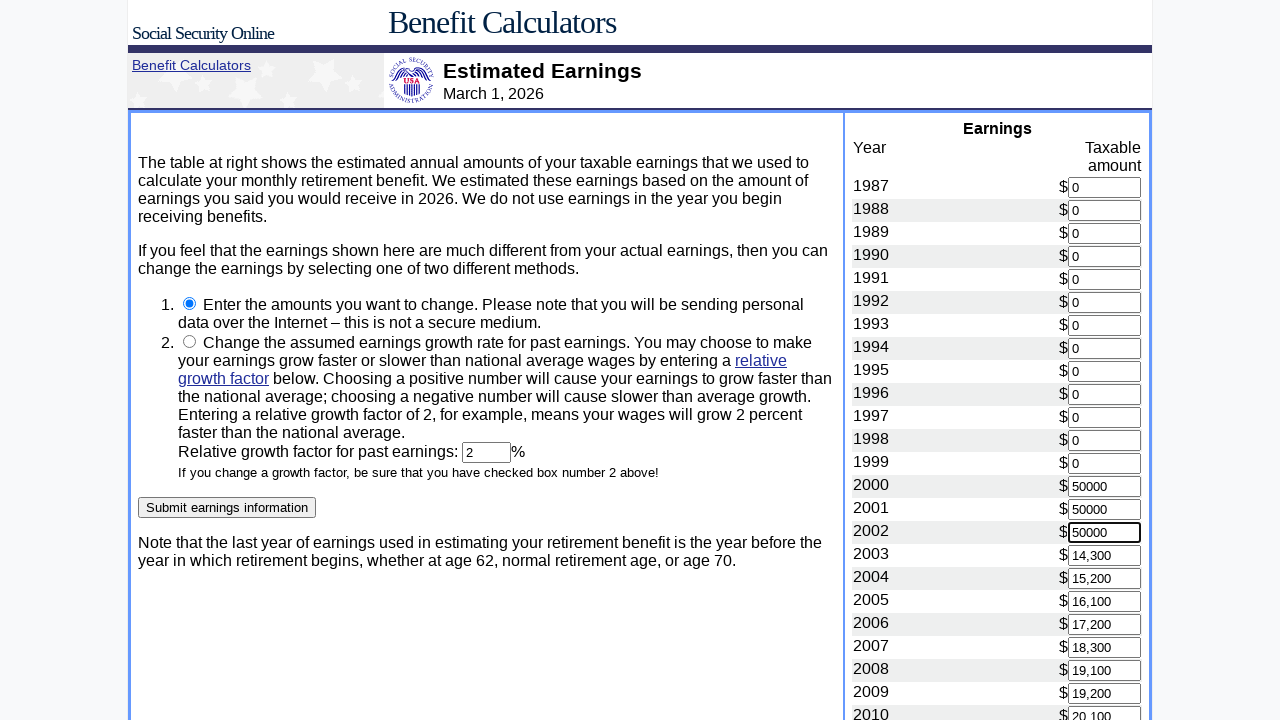

Filled earnings for year 2003 with '50000' on input[name='2003']
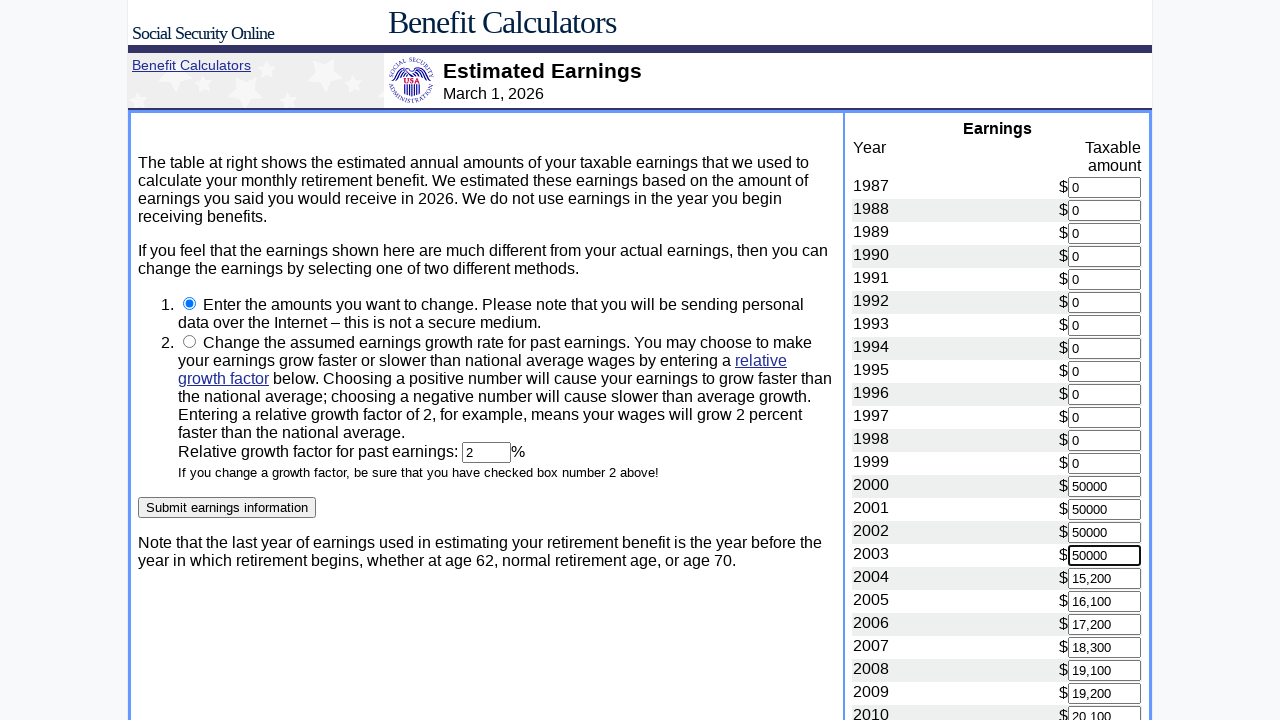

Filled earnings for year 2004 with '50000' on input[name='2004']
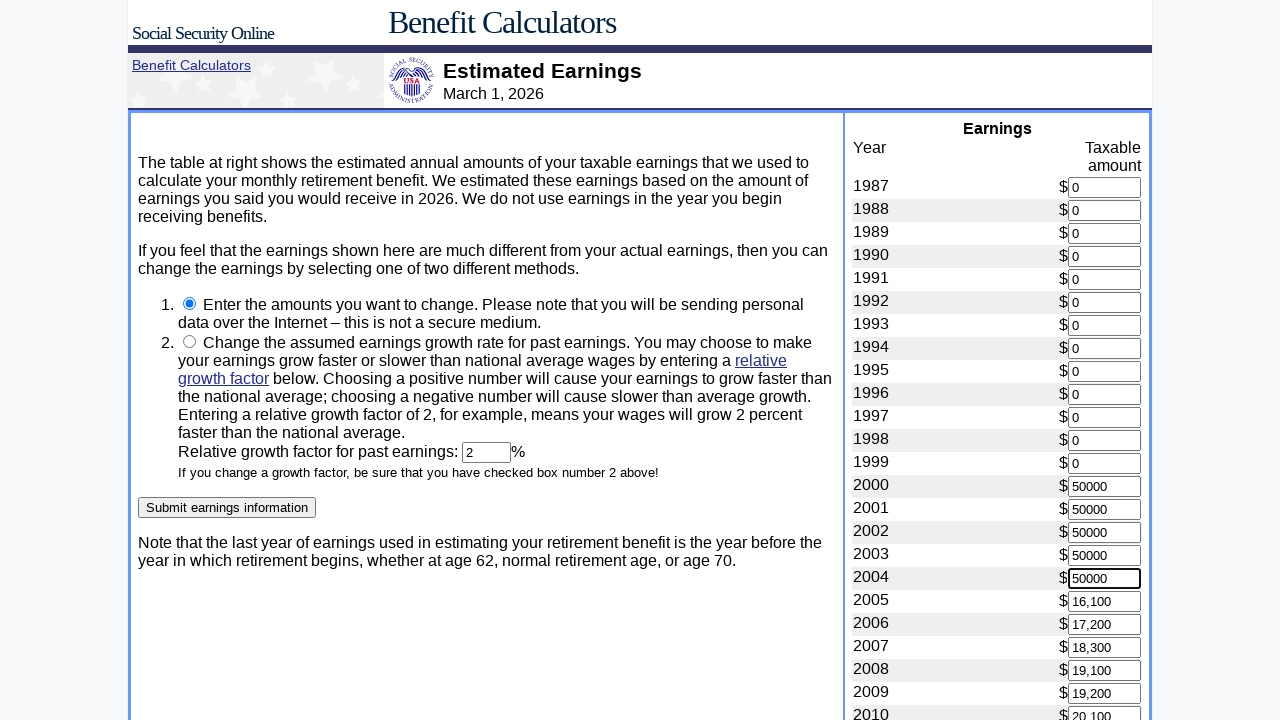

Filled earnings for year 2005 with '50000' on input[name='2005']
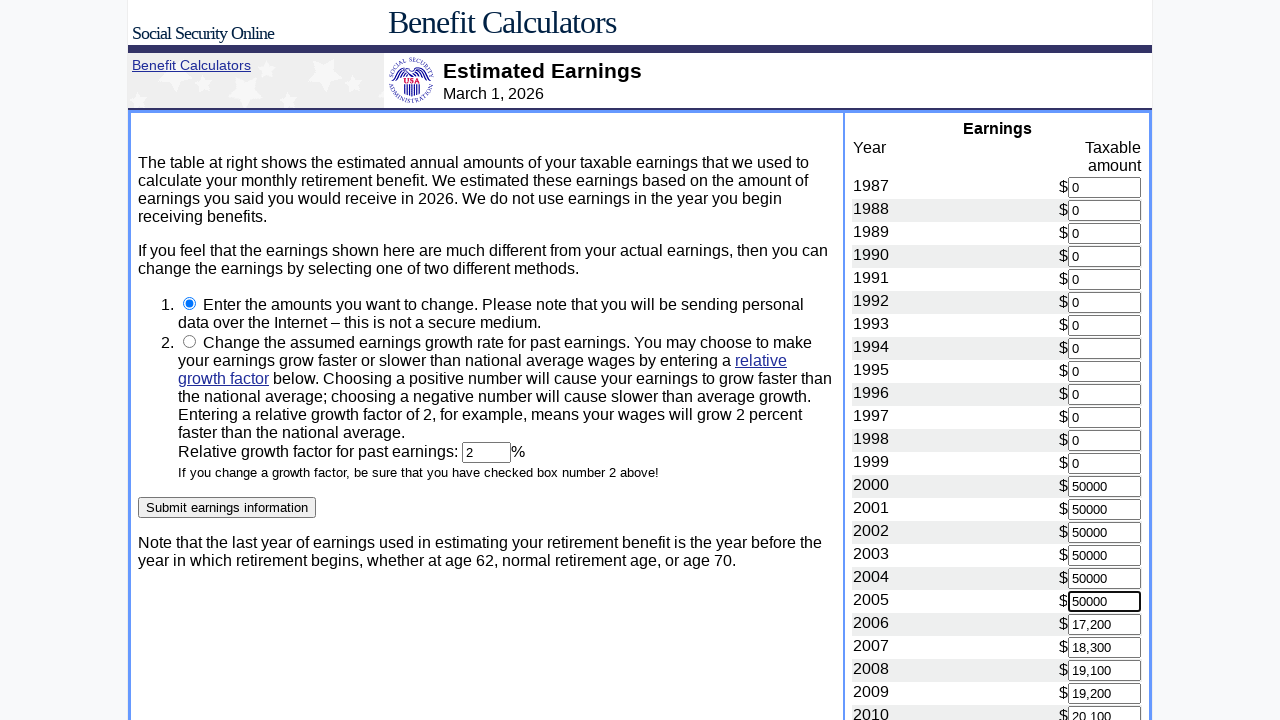

Filled earnings for year 2006 with '50000' on input[name='2006']
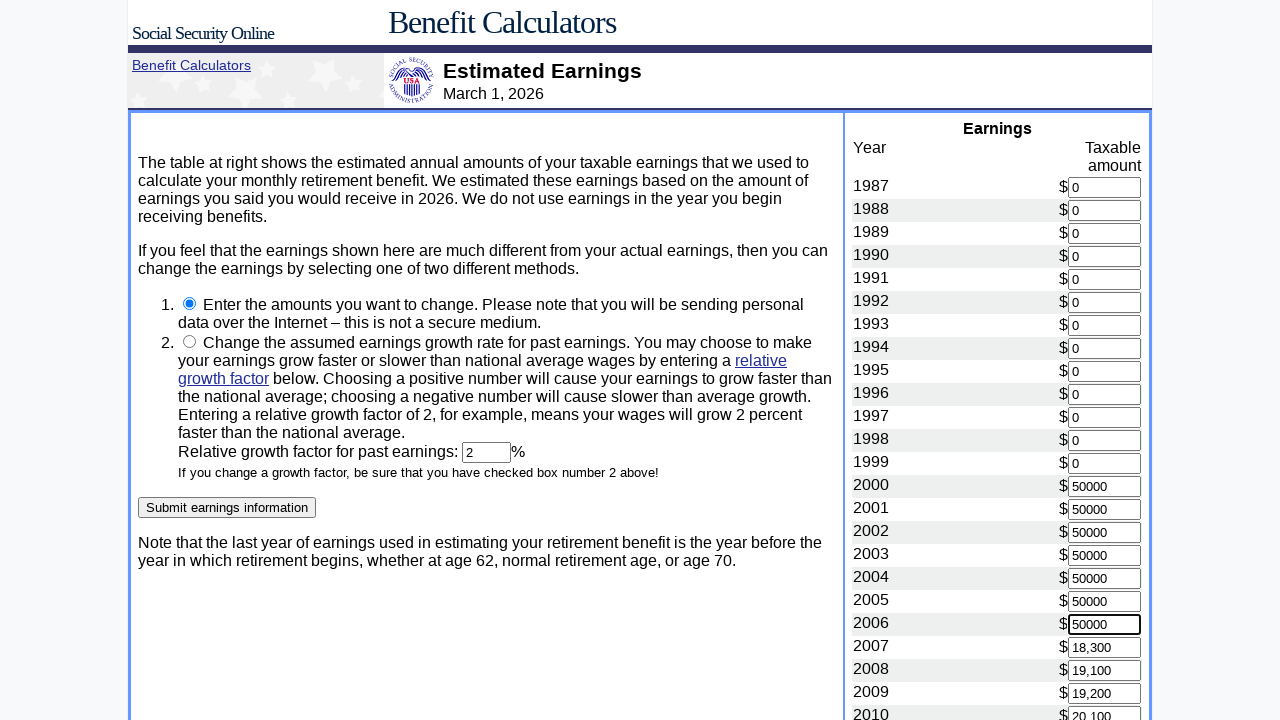

Filled earnings for year 2007 with '50000' on input[name='2007']
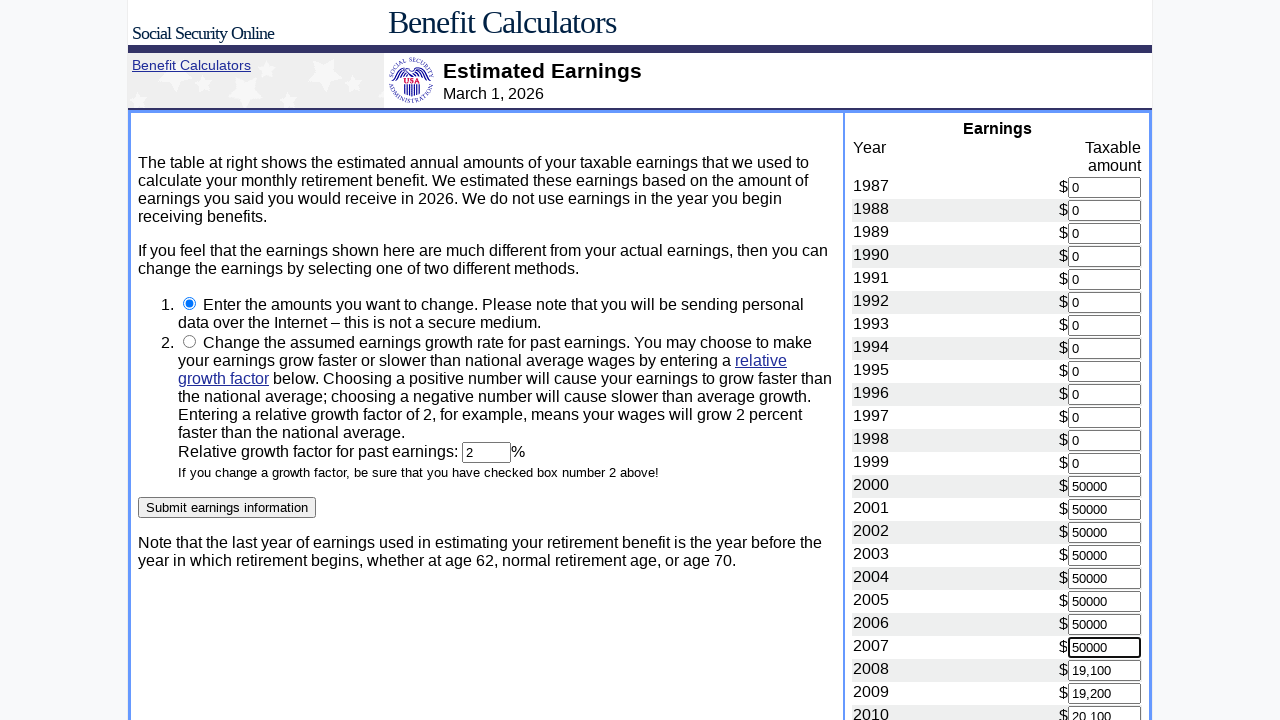

Filled earnings for year 2008 with '50000' on input[name='2008']
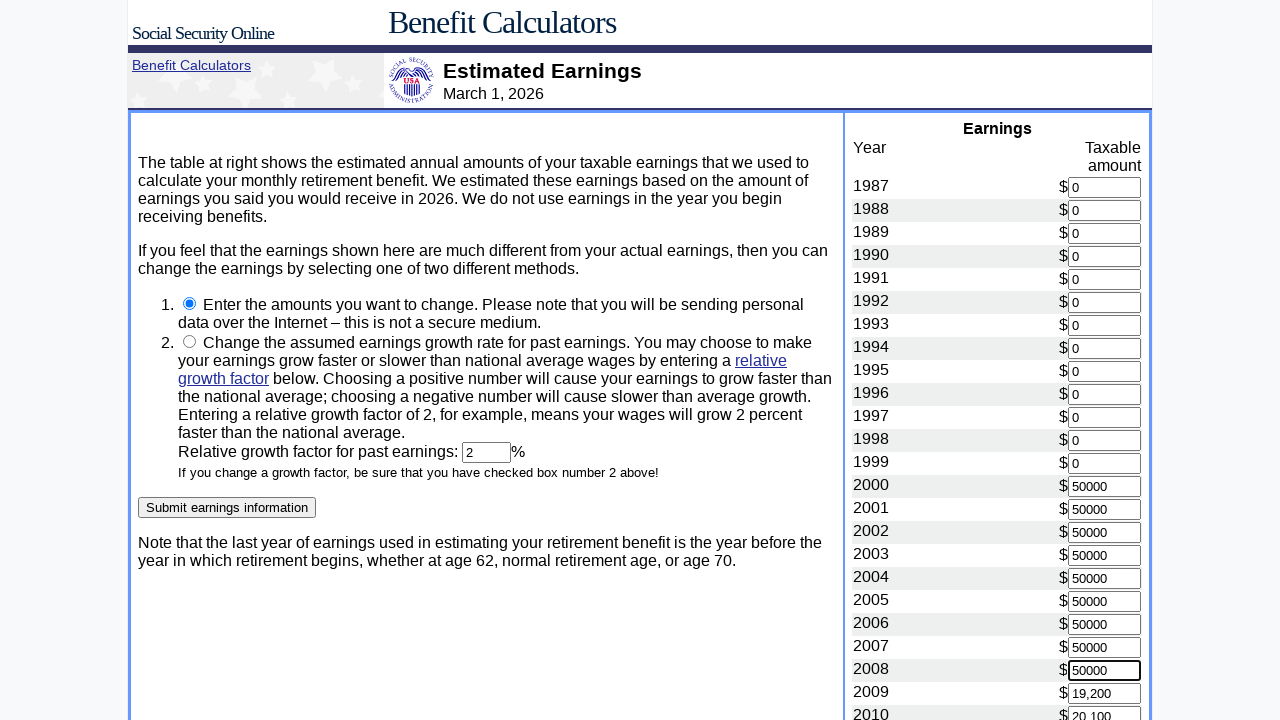

Filled earnings for year 2009 with '50000' on input[name='2009']
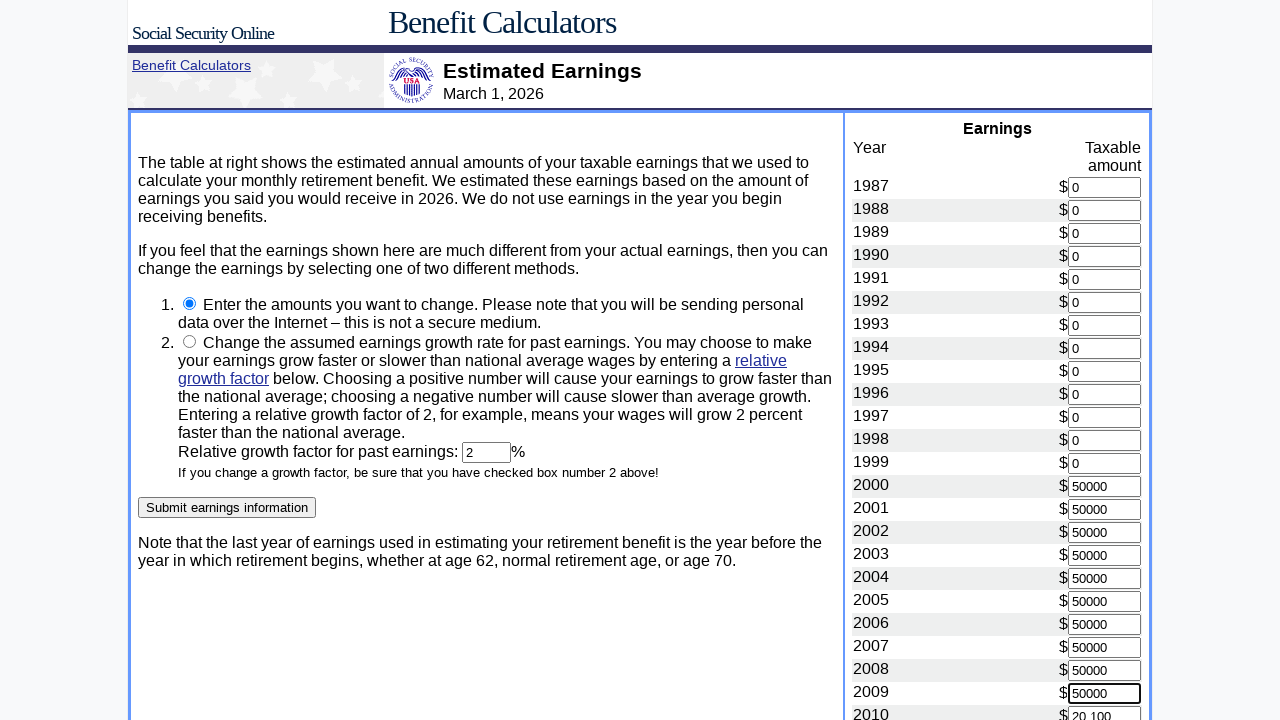

Filled earnings for year 2010 with '50000' on input[name='2010']
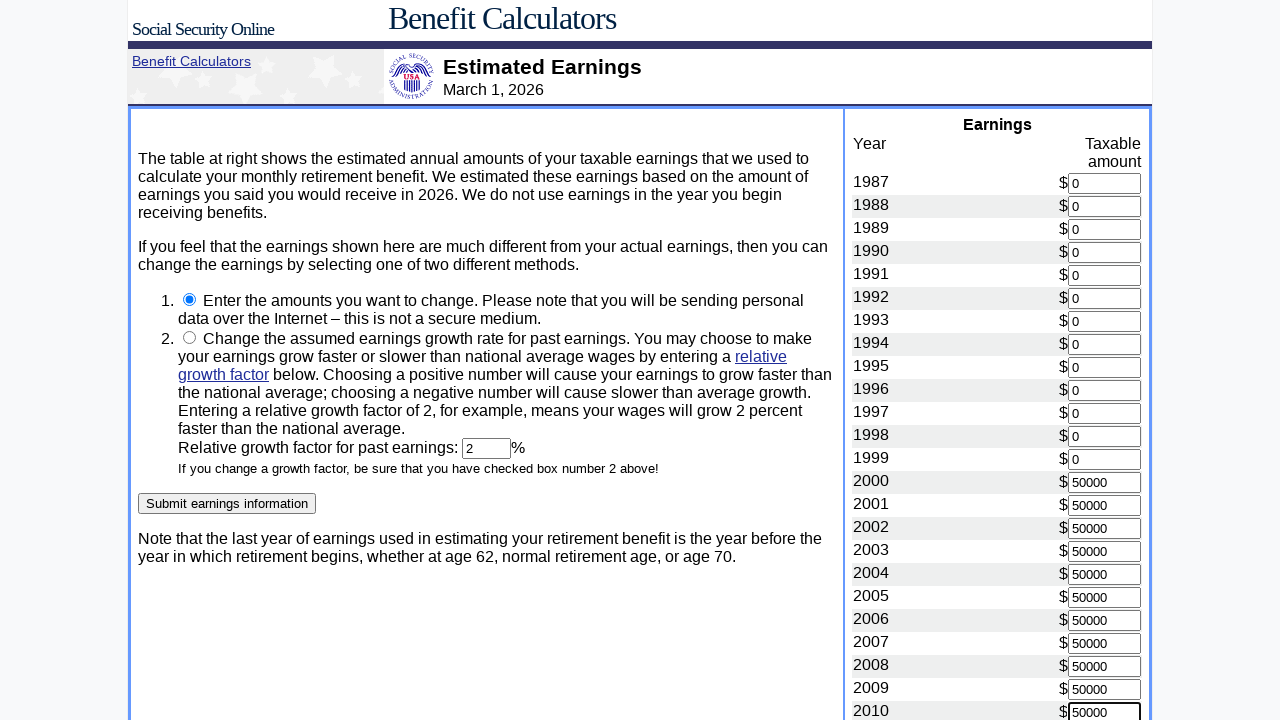

Filled earnings for year 2011 with '50000' on input[name='2011']
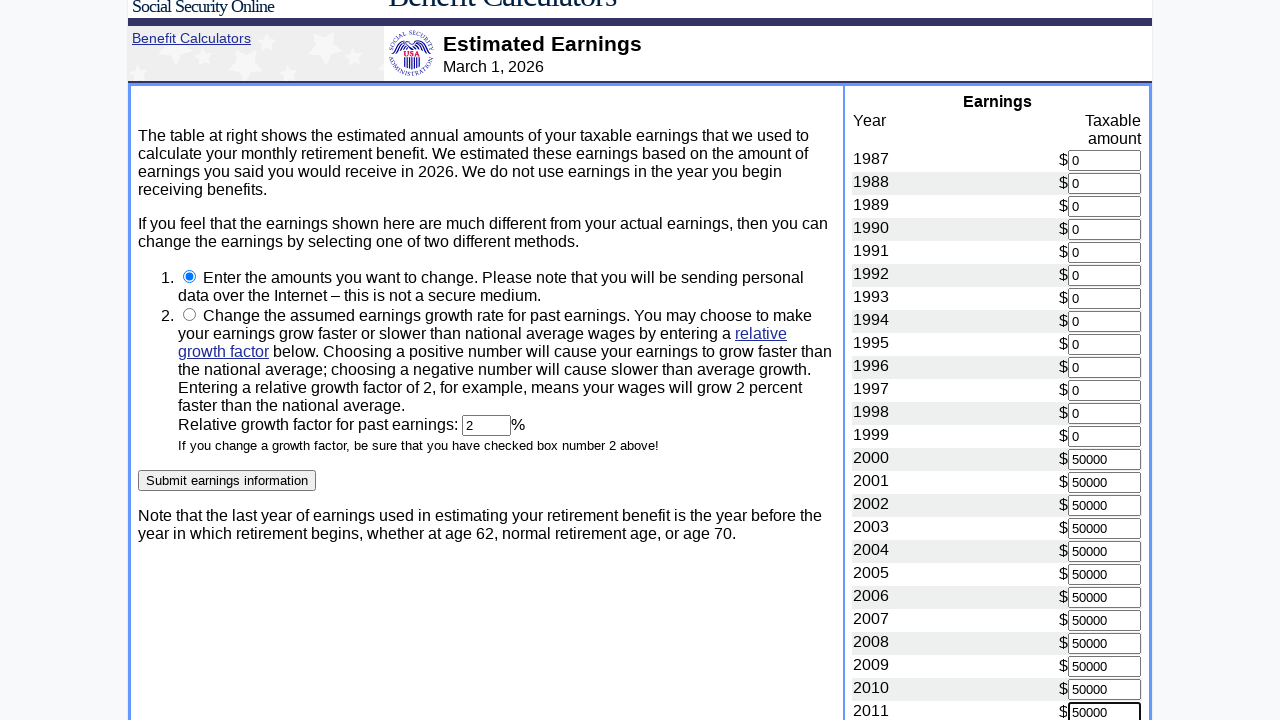

Filled earnings for year 2012 with '50000' on input[name='2012']
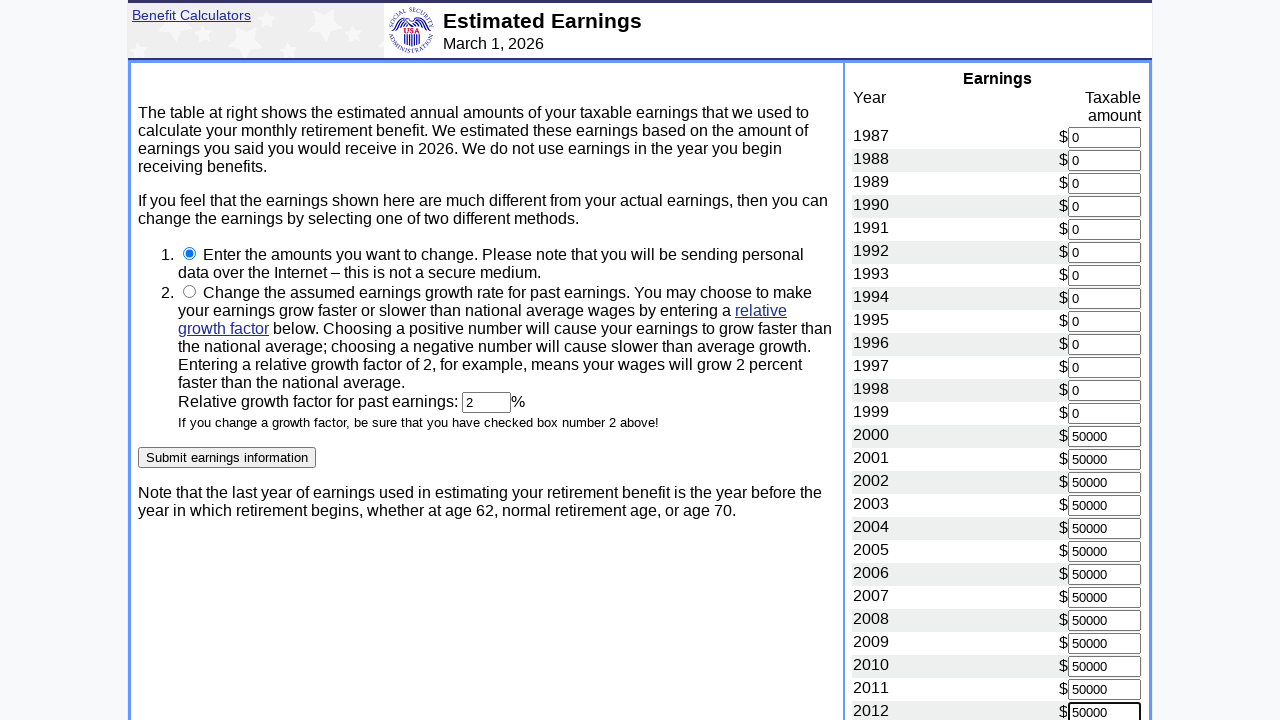

Filled earnings for year 2013 with '50000' on input[name='2013']
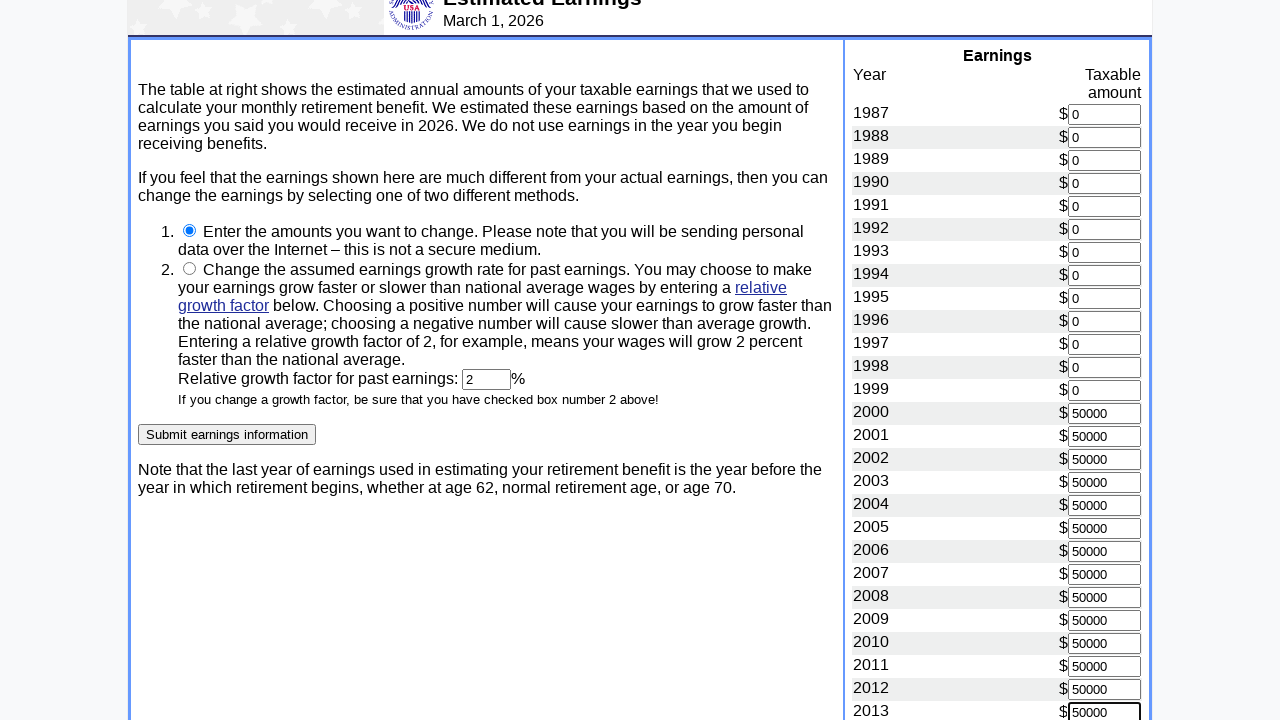

Filled earnings for year 2014 with '50000' on input[name='2014']
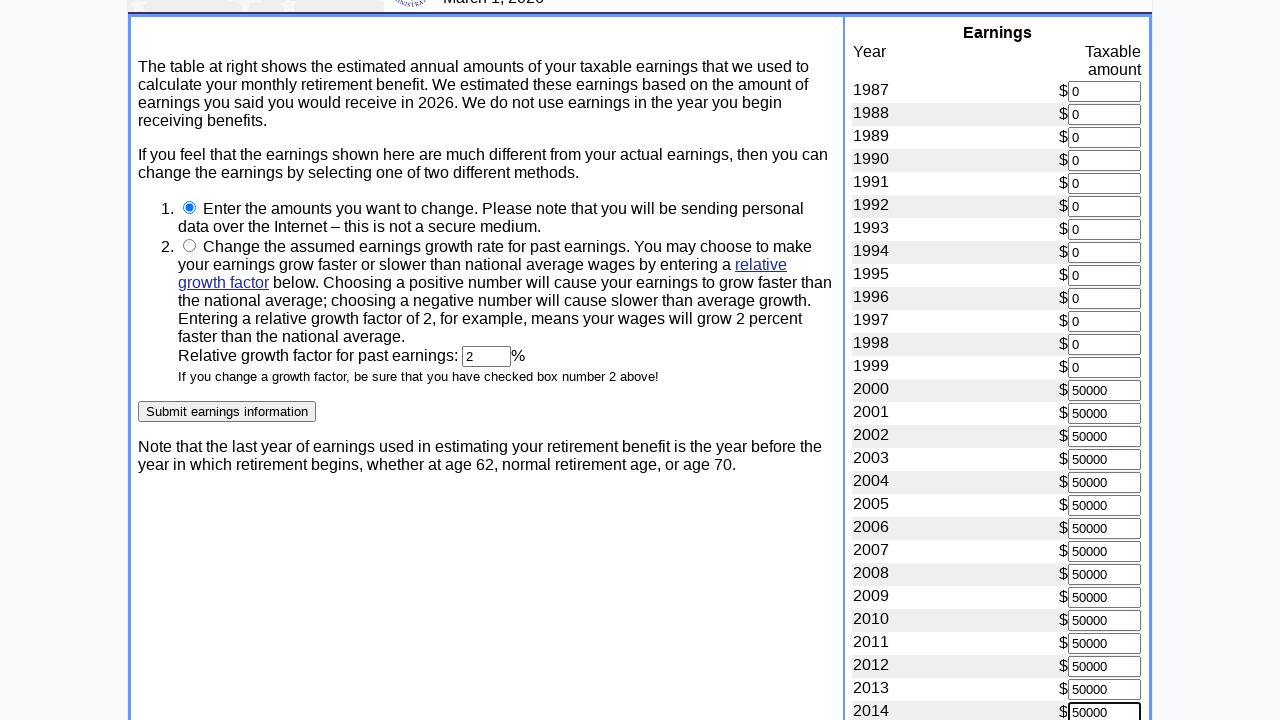

Filled earnings for year 2015 with '50000' on input[name='2015']
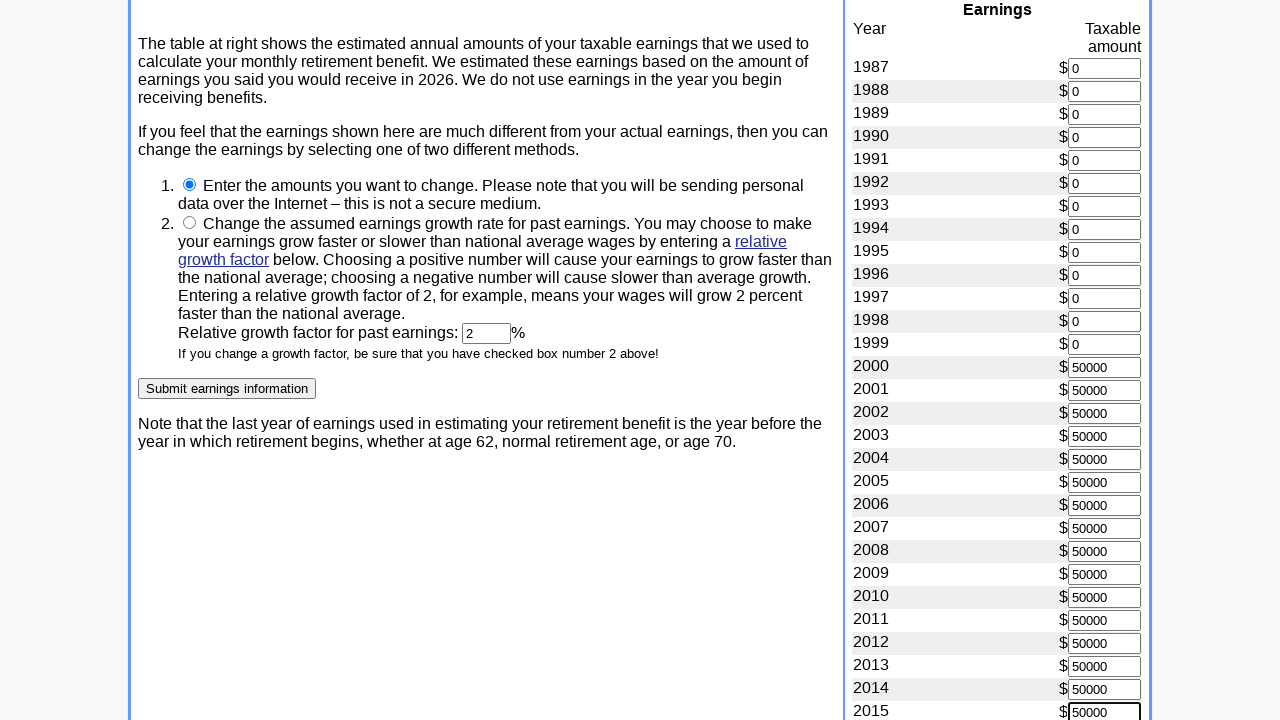

Filled earnings for year 2016 with '50000' on input[name='2016']
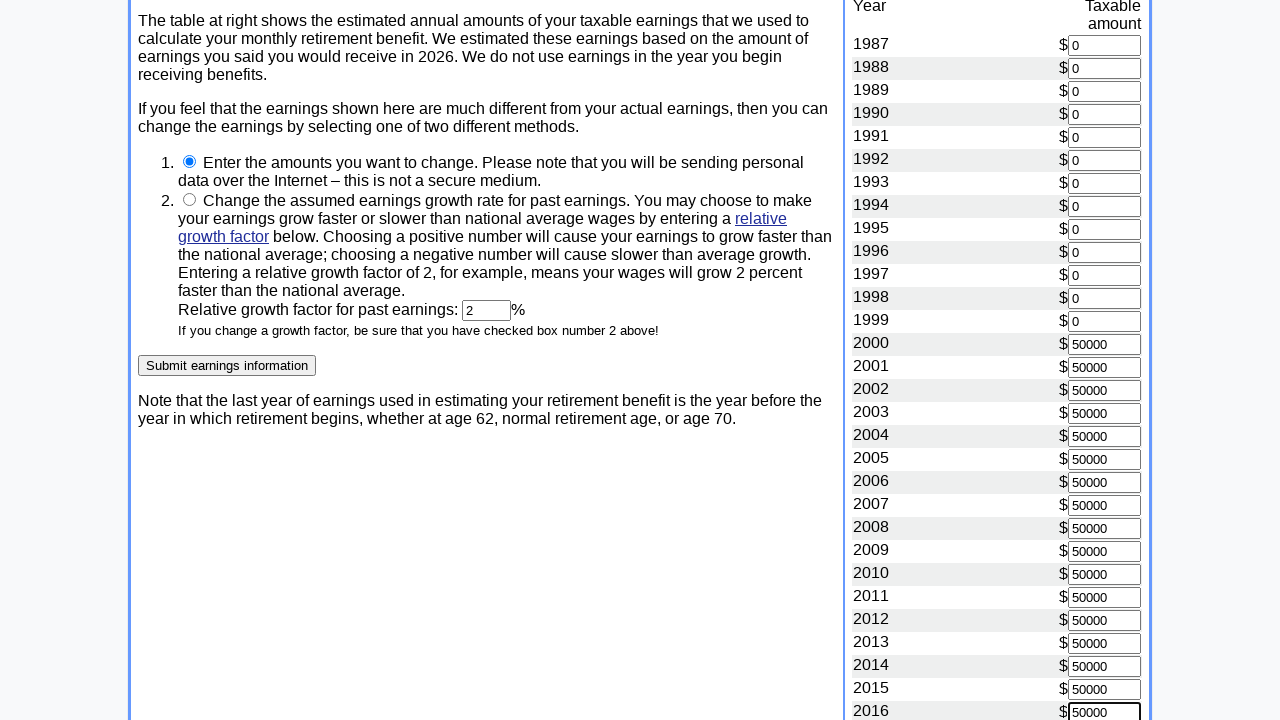

Filled earnings for year 2017 with '50000' on input[name='2017']
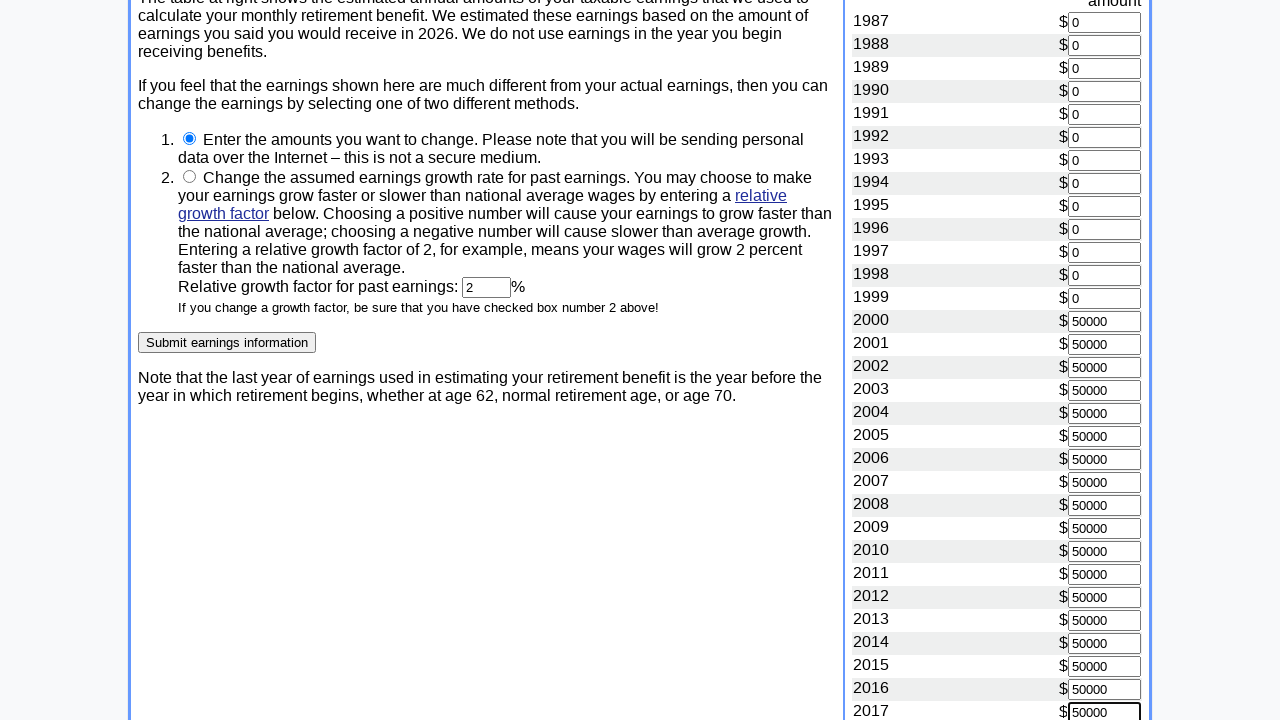

Filled earnings for year 2018 with '50000' on input[name='2018']
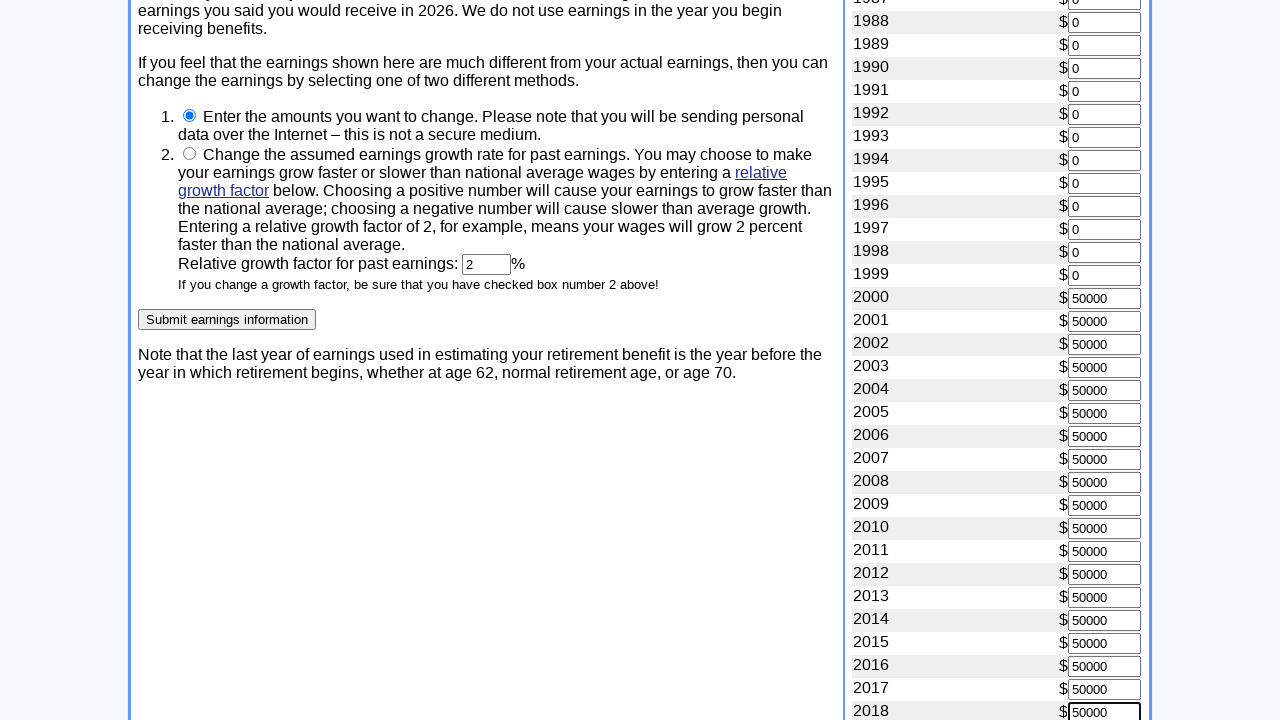

Filled earnings for year 2019 with '50000' on input[name='2019']
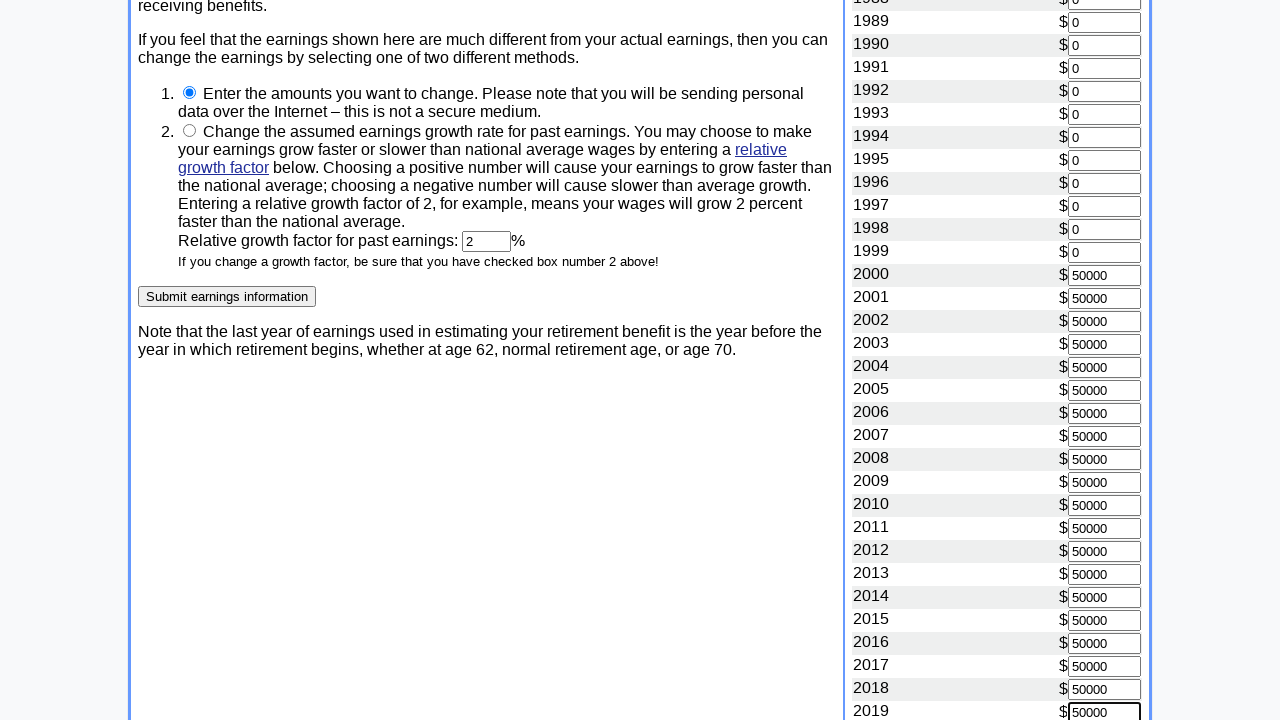

Filled earnings for year 2020 with '50000' on input[name='2020']
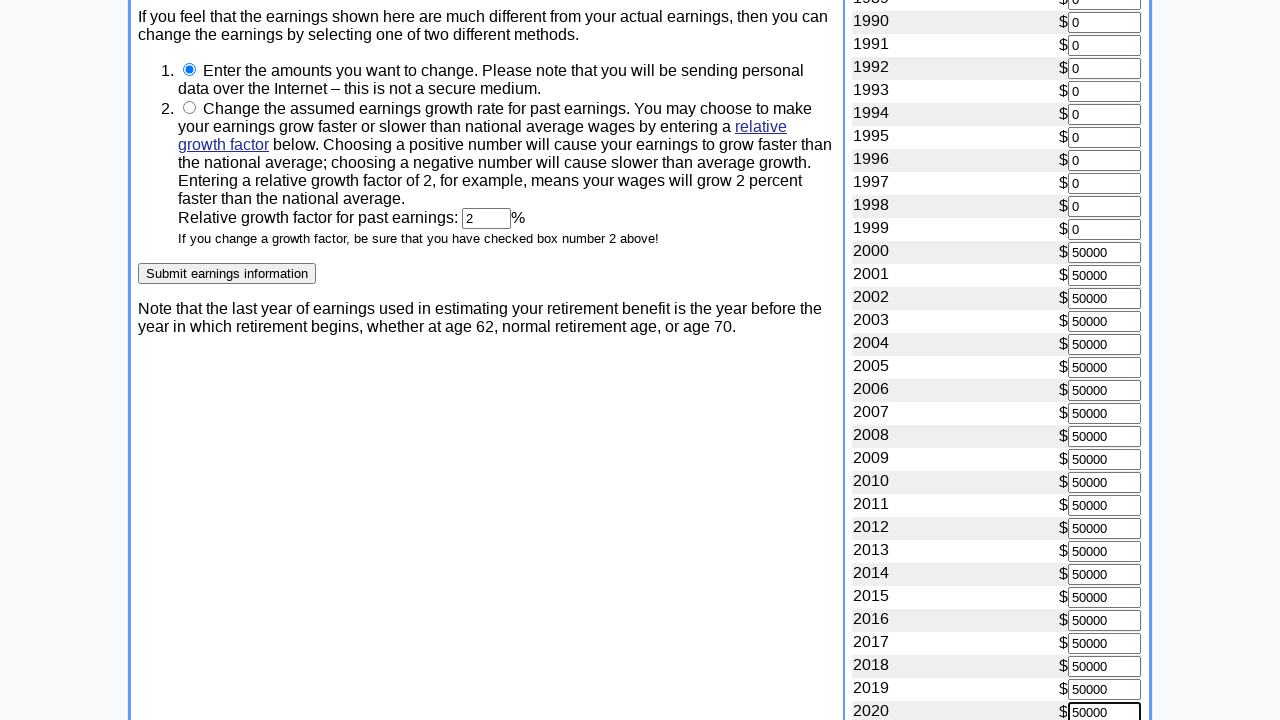

Filled earnings for year 2021 with '50000' on input[name='2021']
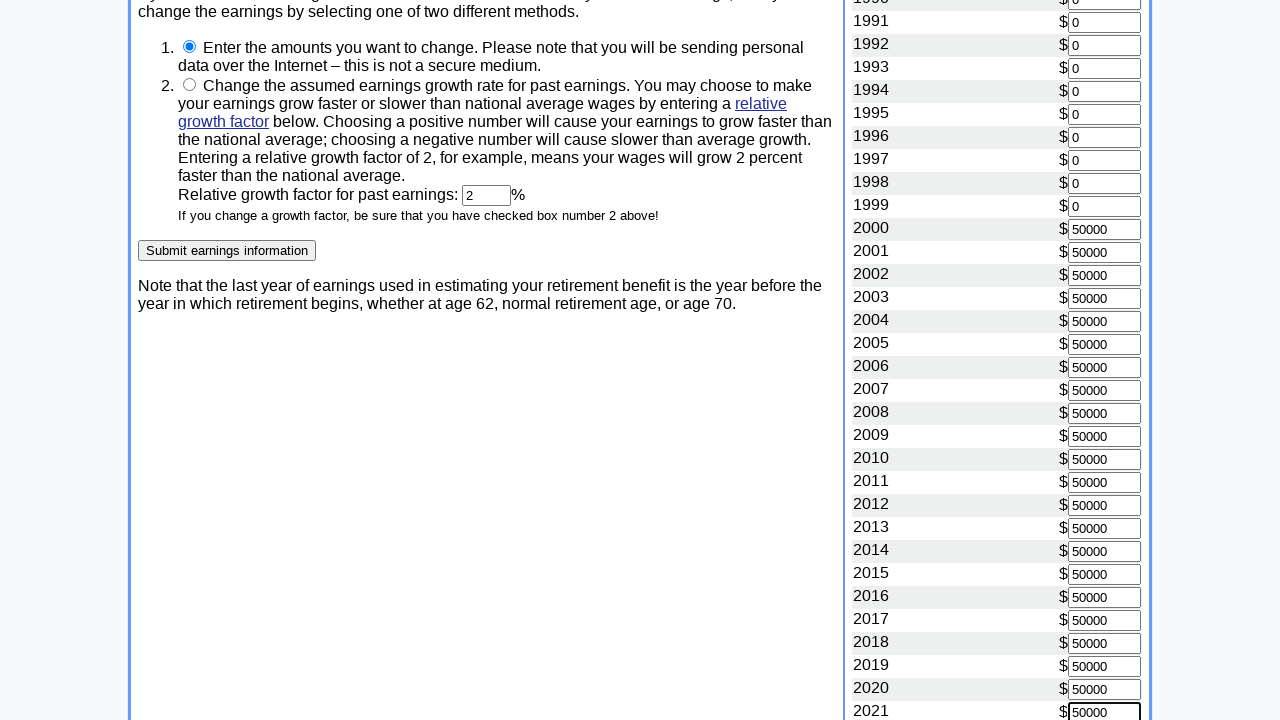

Filled earnings for year 2022 with '50000' on input[name='2022']
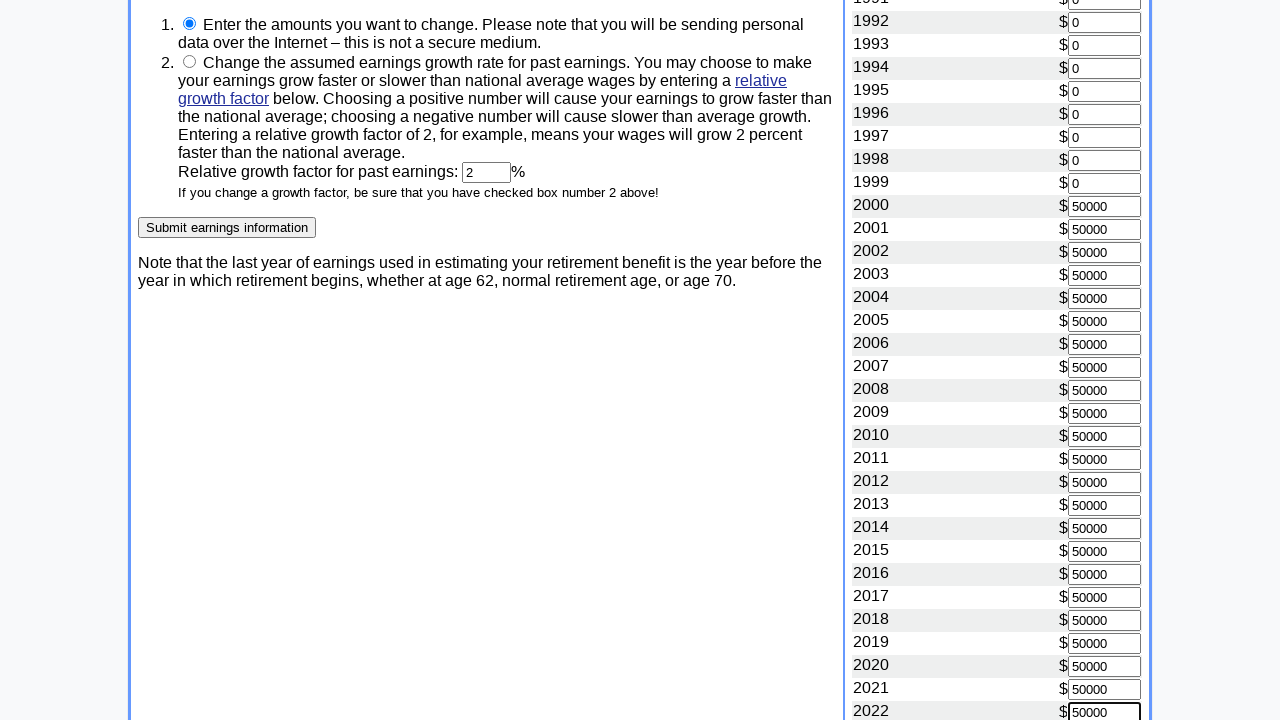

Filled earnings for year 2023 with '50000' on input[name='2023']
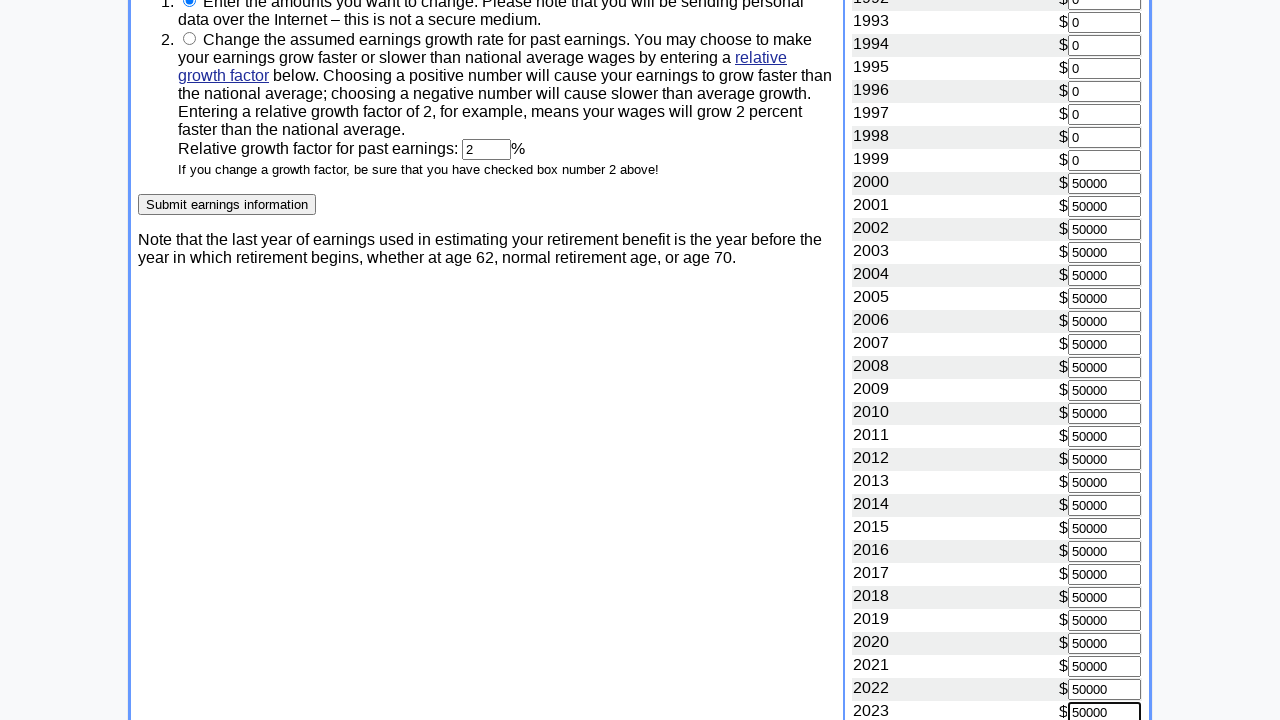

Filled earnings for year 2024 with '50000' on input[name='2024']
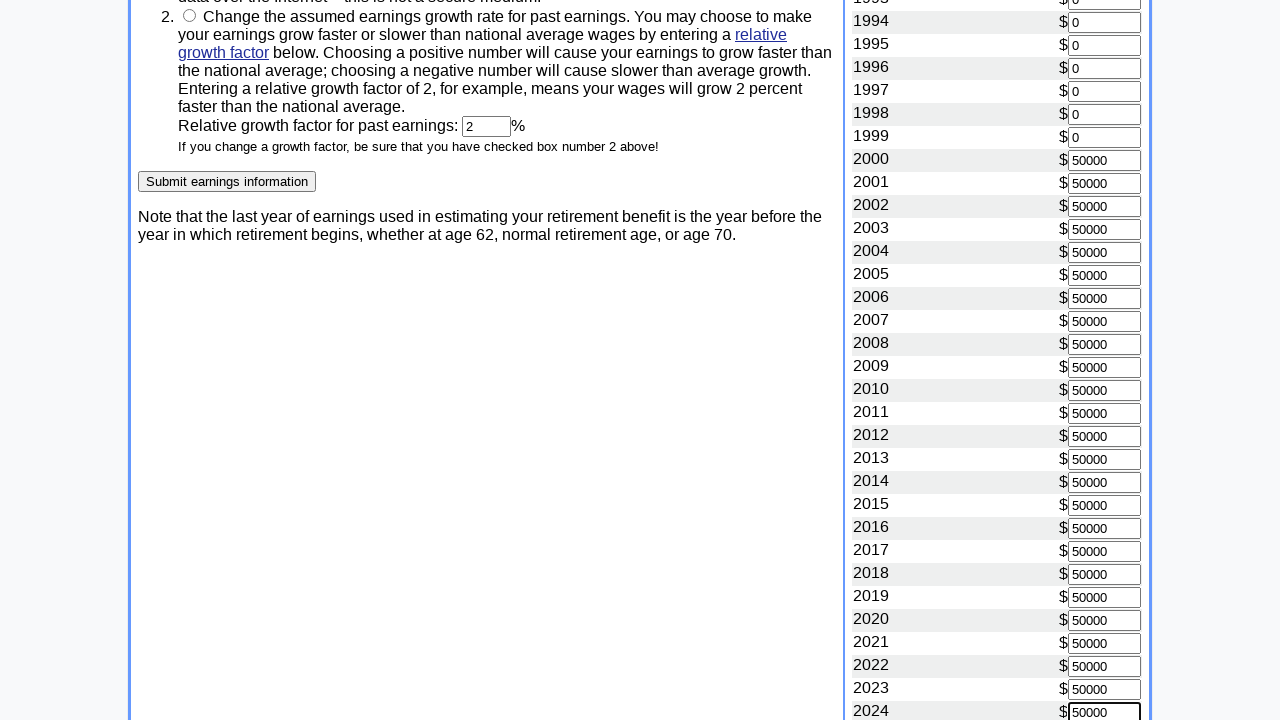

Clicked submit button to recalculate benefits with detailed earnings history at (227, 182) on body > table:nth-child(3) > tbody > tr:nth-child(1) > td:nth-child(1) > form > i
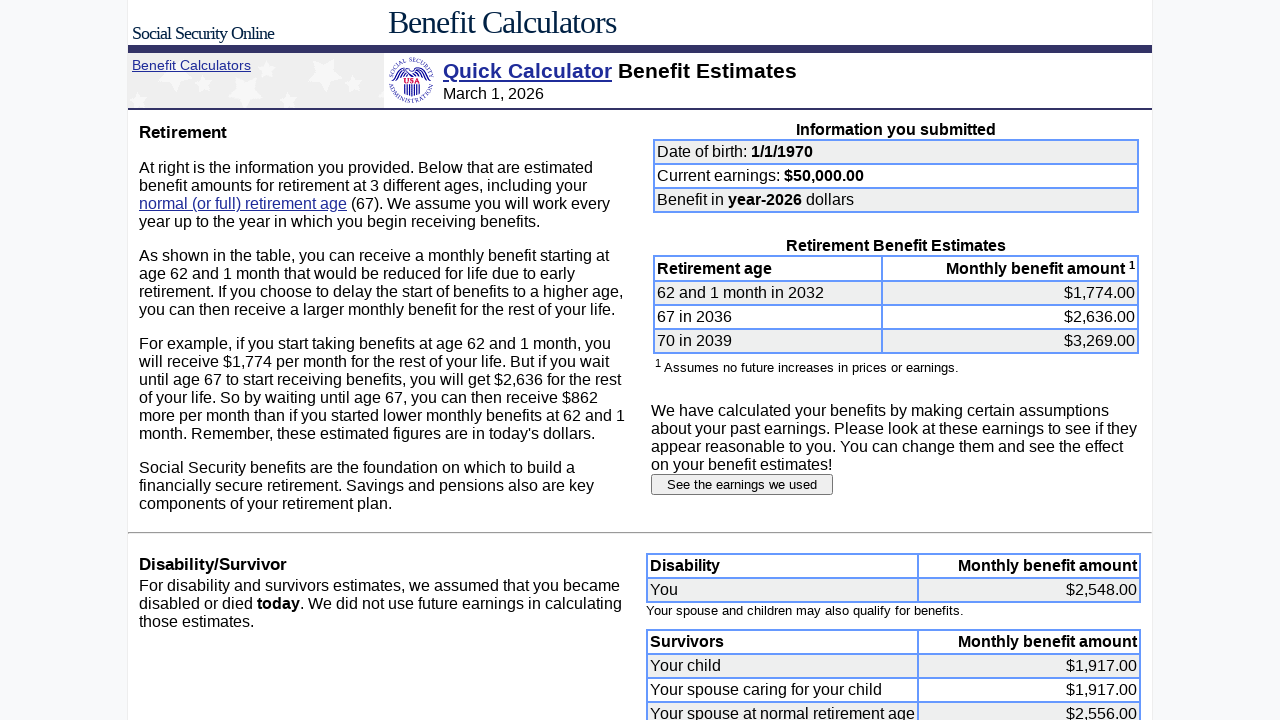

Waited for recalculated benefit amount to display
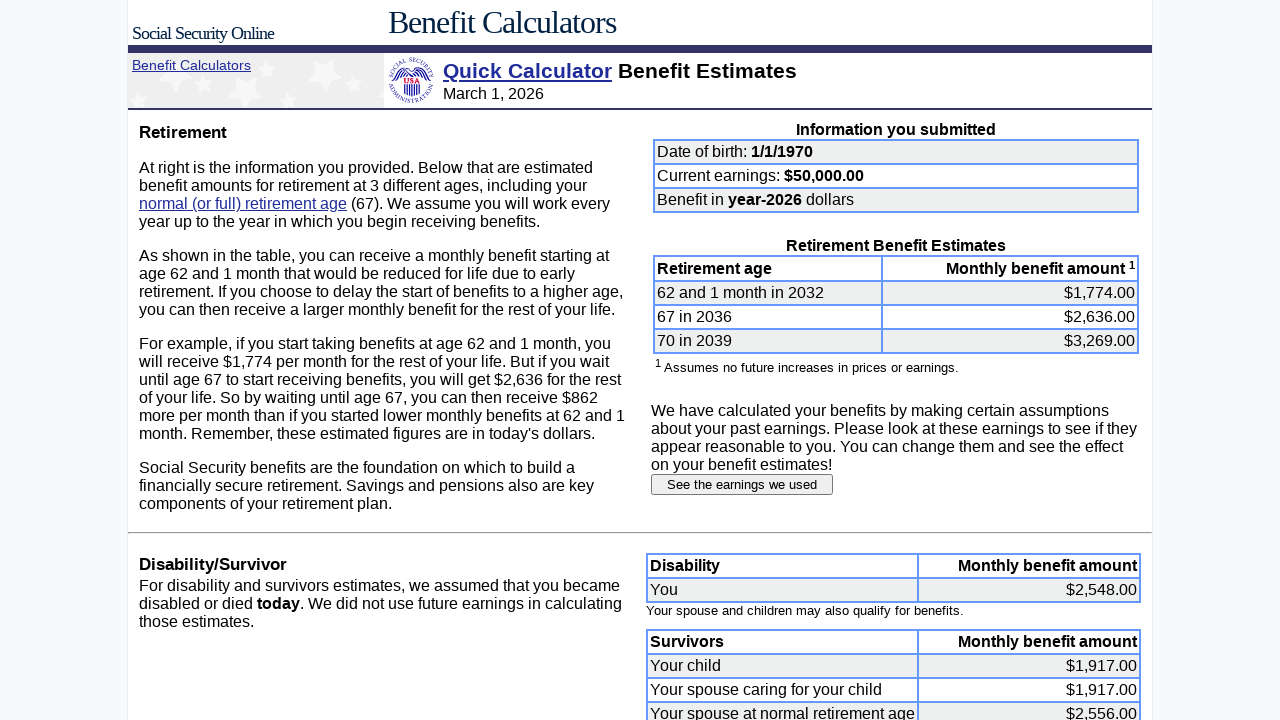

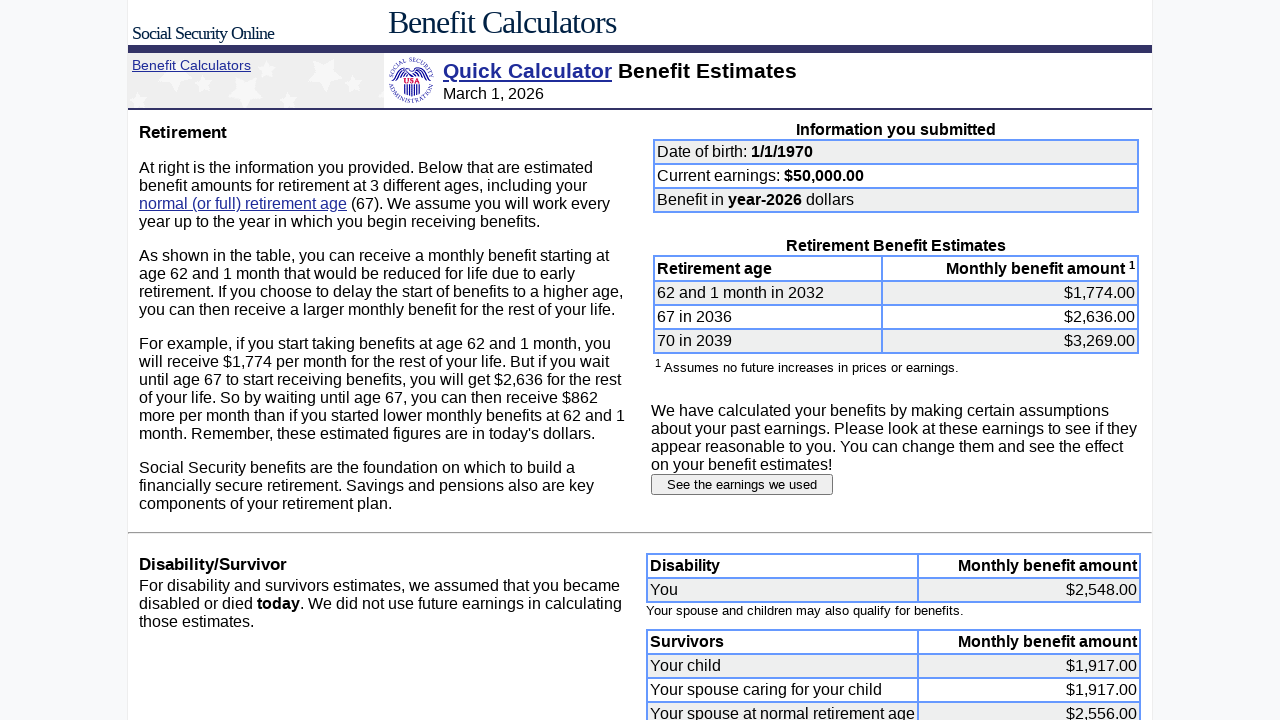